Tests infinite scroll functionality by scrolling down 750 pixels 10 times, then scrolling back up 750 pixels 10 times using JavaScript executor

Starting URL: https://practice.cydeo.com/infinite_scroll

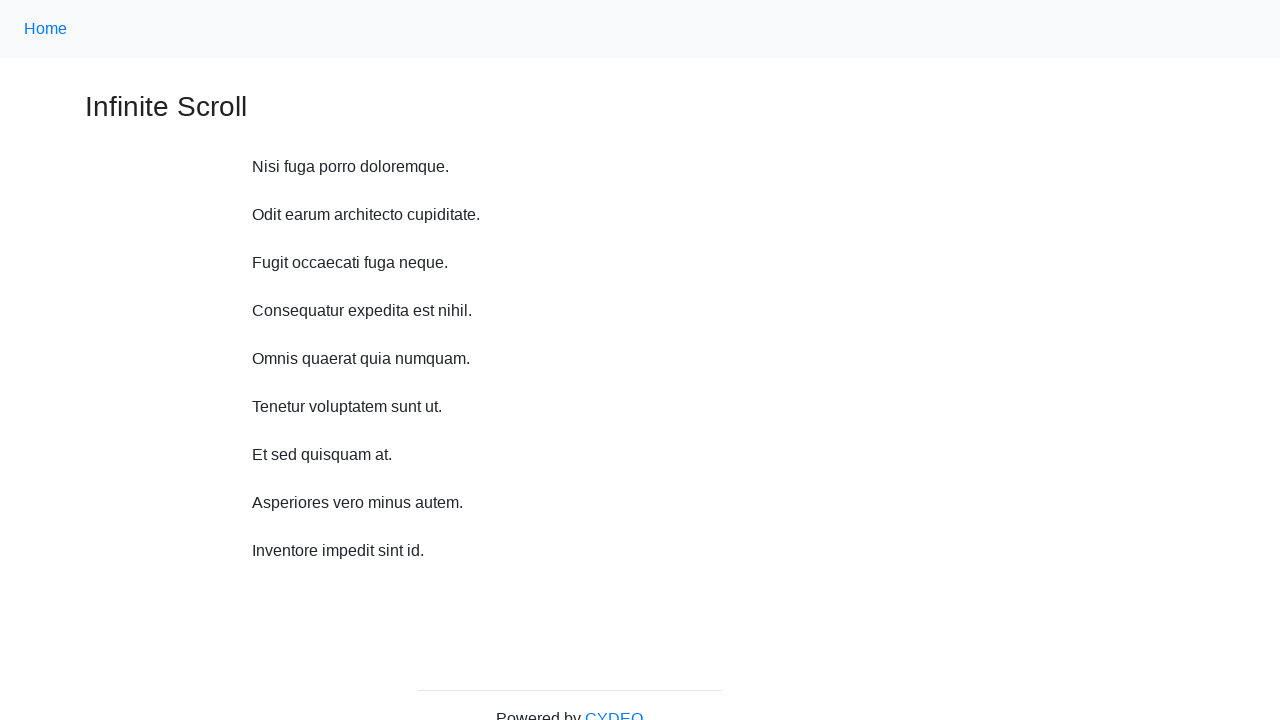

Scrolled down 750 pixels (iteration 1/10)
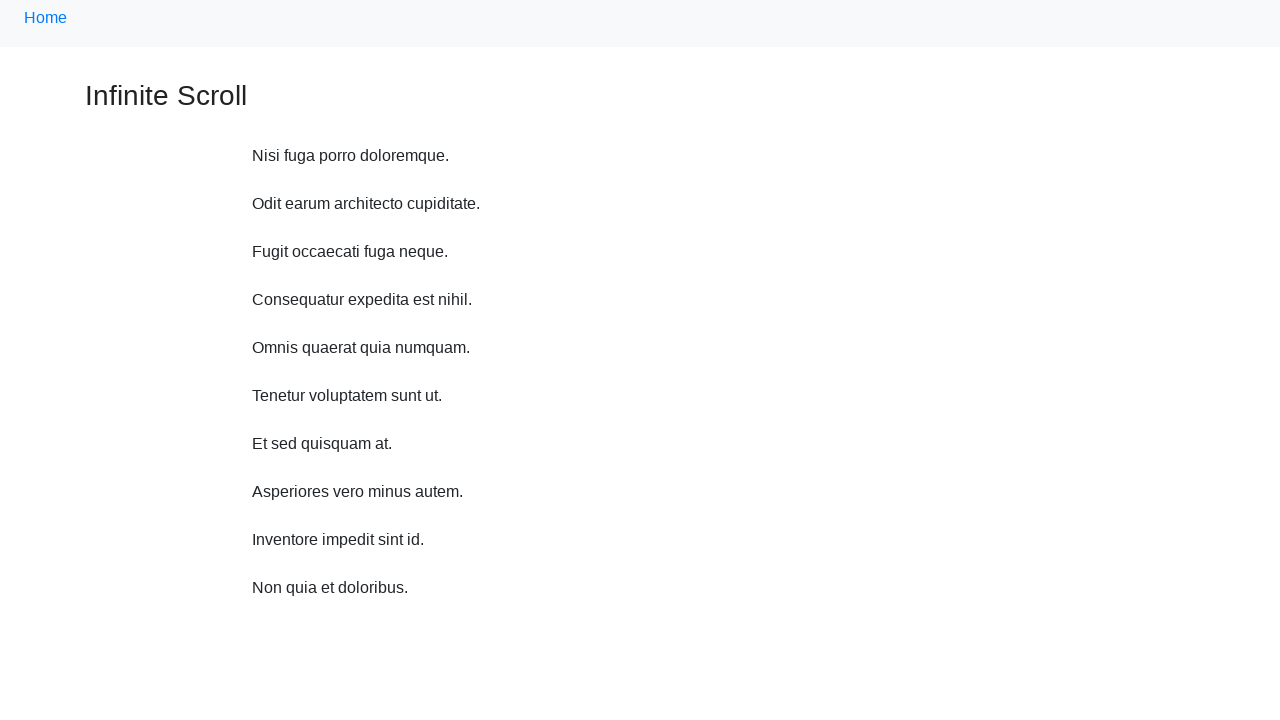

Waited 1 second for content to load after scrolling down (iteration 1/10)
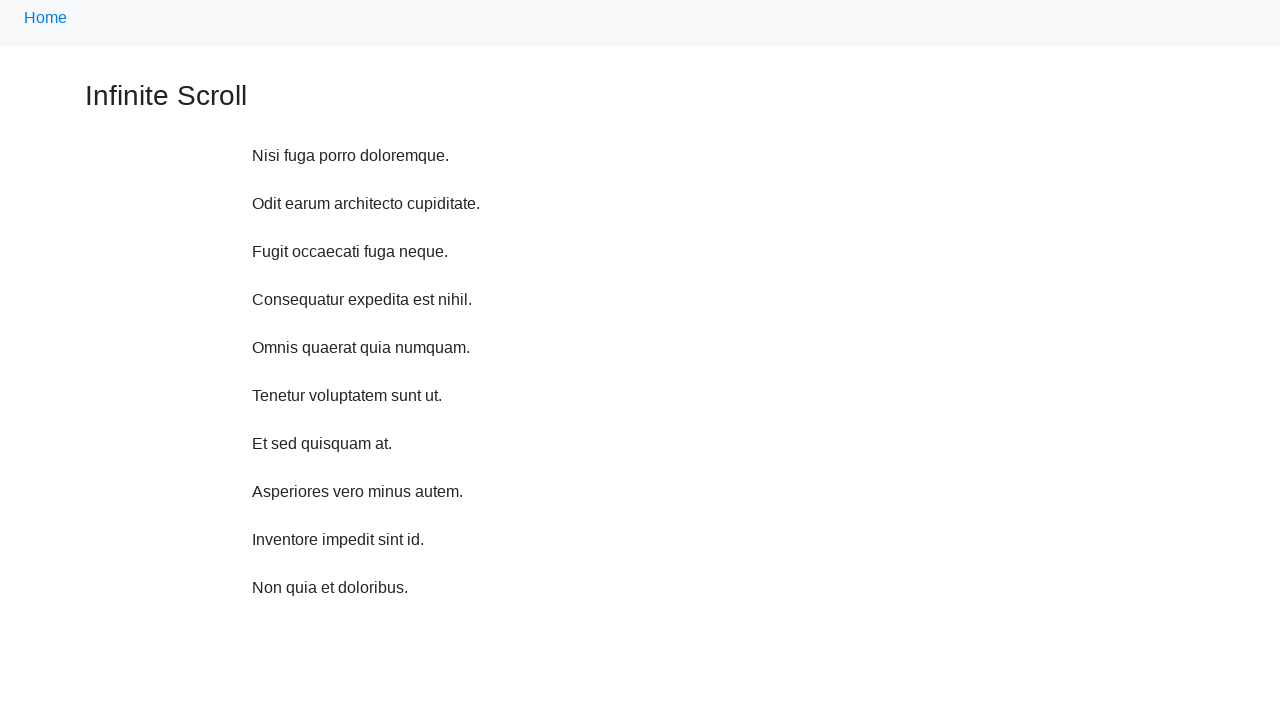

Scrolled down 750 pixels (iteration 2/10)
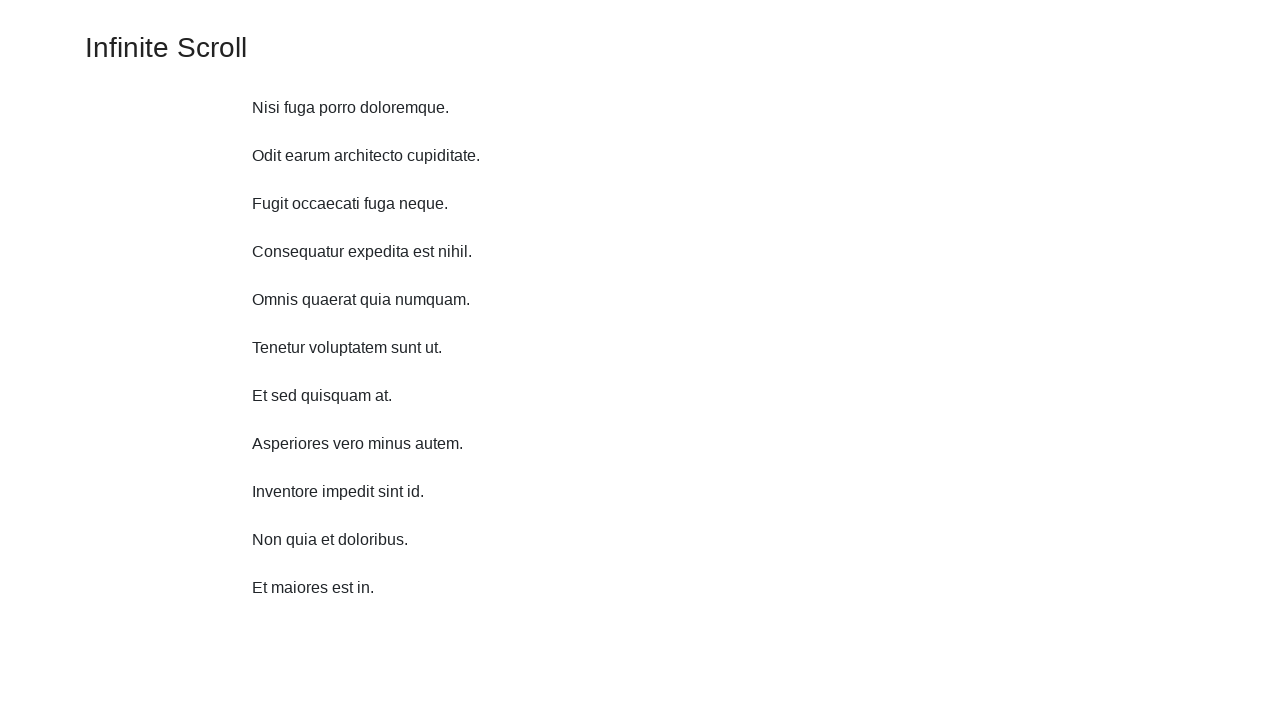

Waited 1 second for content to load after scrolling down (iteration 2/10)
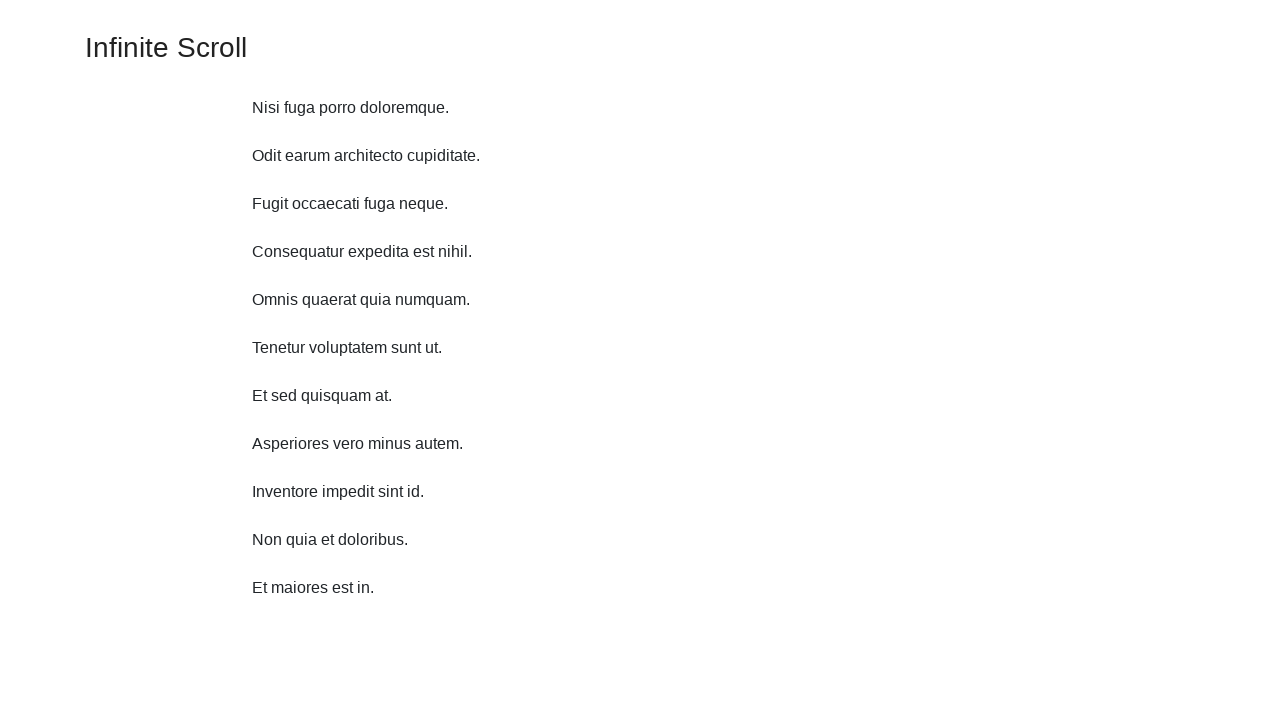

Scrolled down 750 pixels (iteration 3/10)
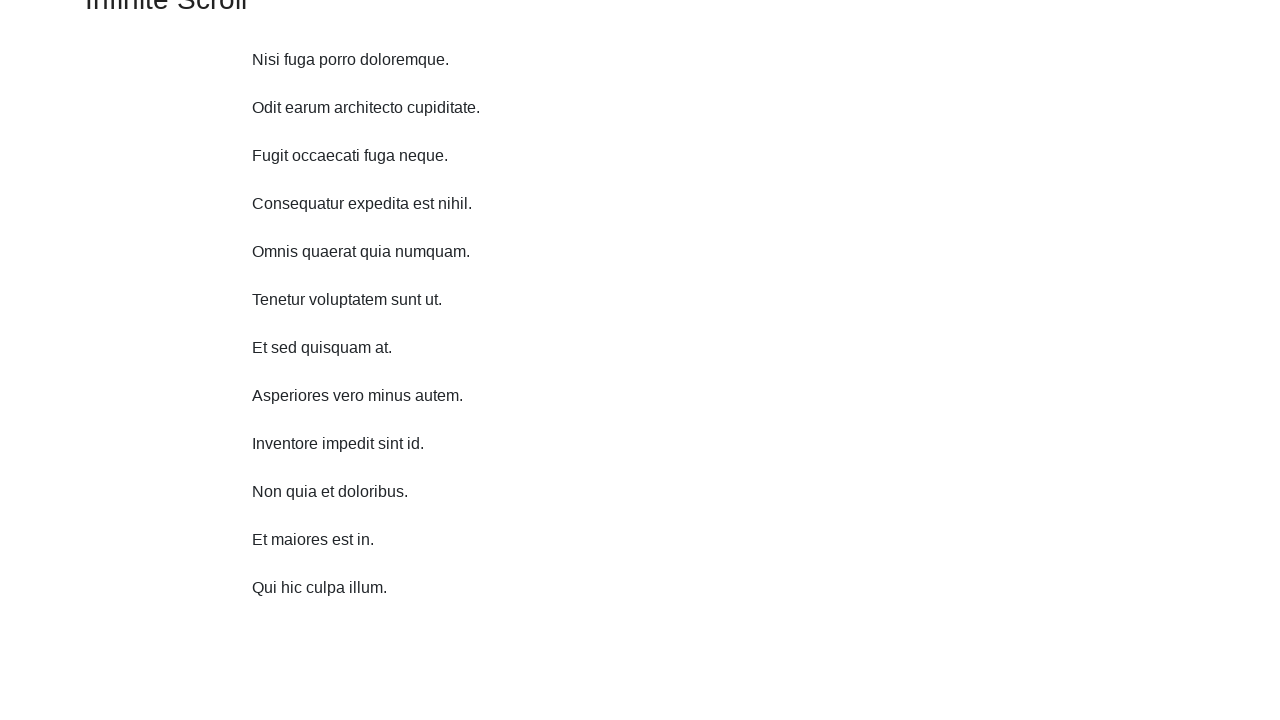

Waited 1 second for content to load after scrolling down (iteration 3/10)
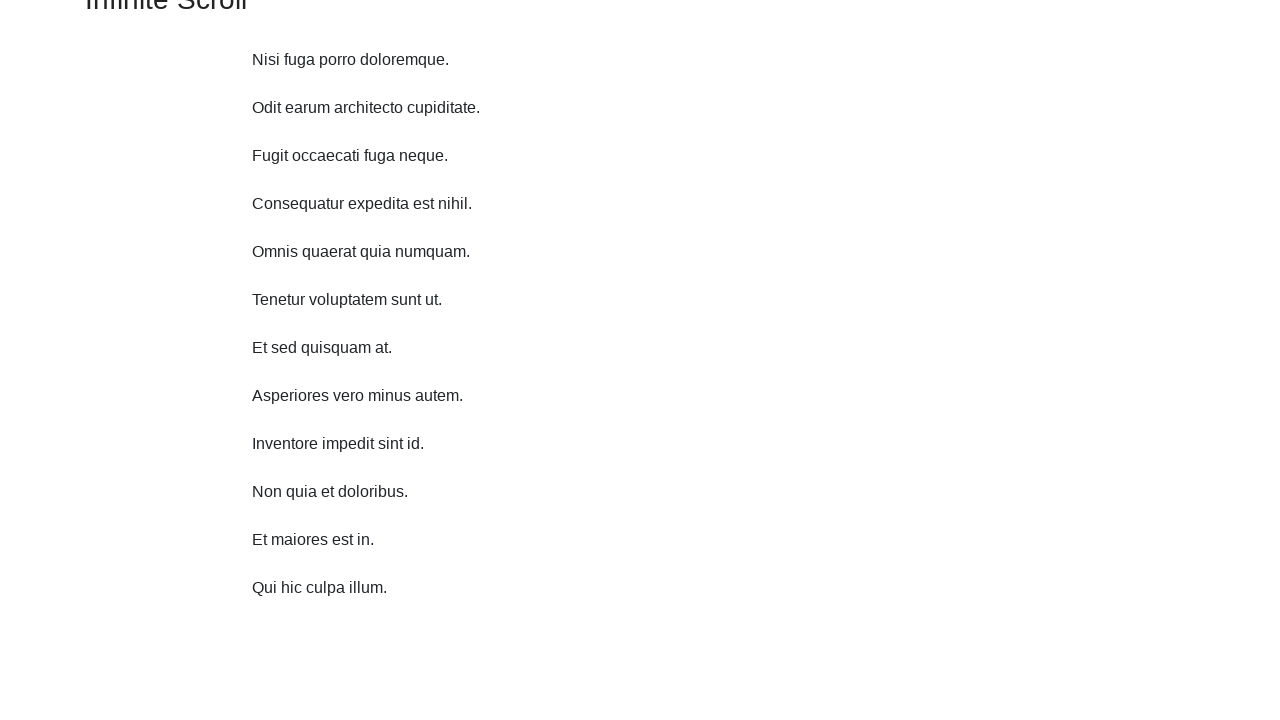

Scrolled down 750 pixels (iteration 4/10)
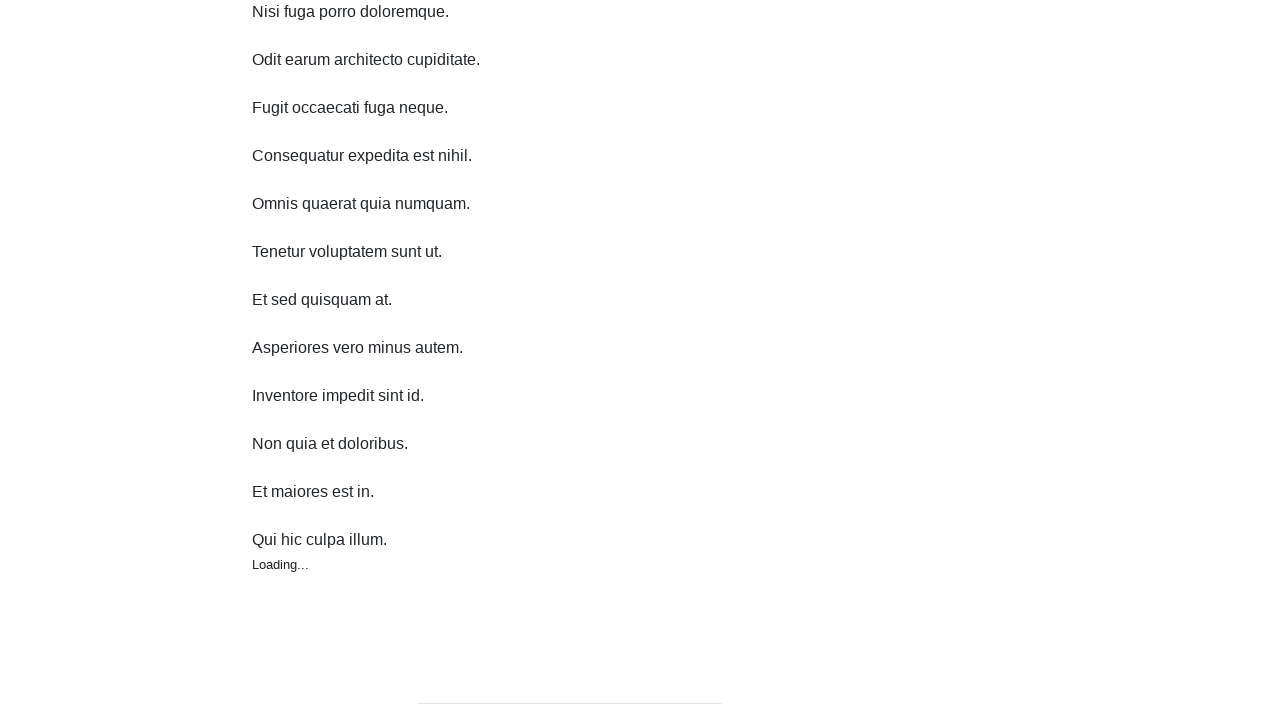

Waited 1 second for content to load after scrolling down (iteration 4/10)
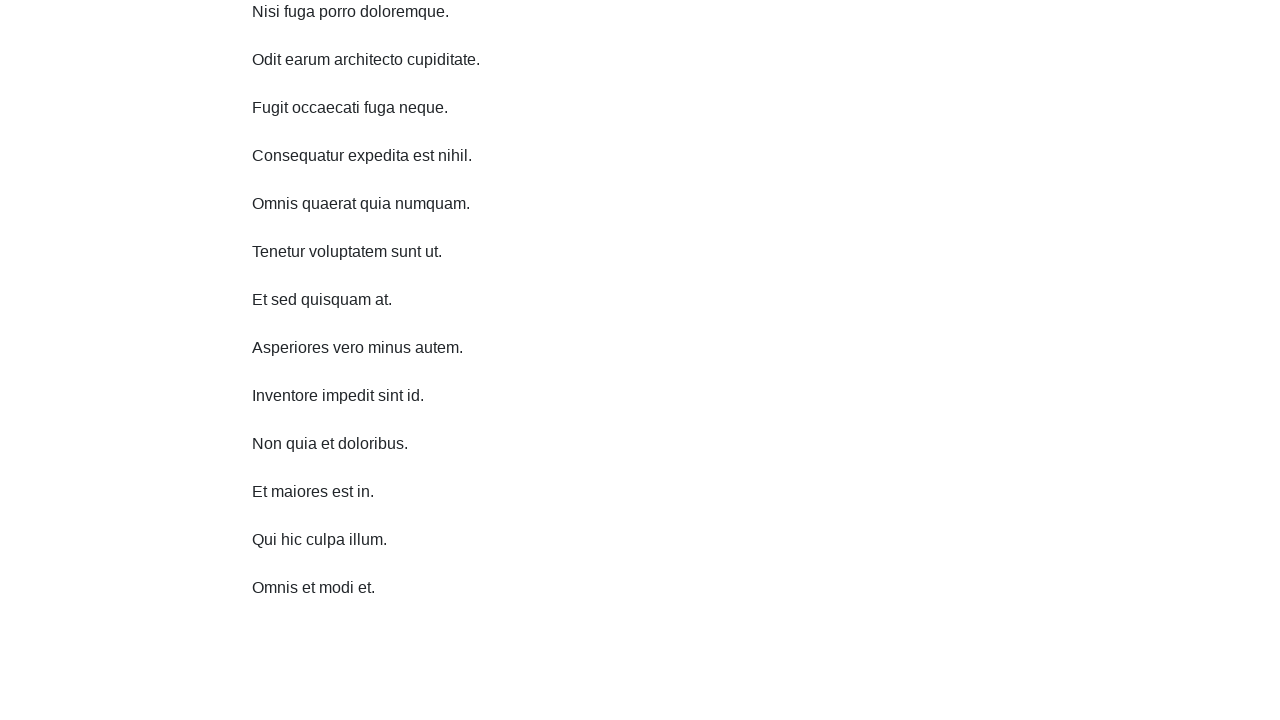

Scrolled down 750 pixels (iteration 5/10)
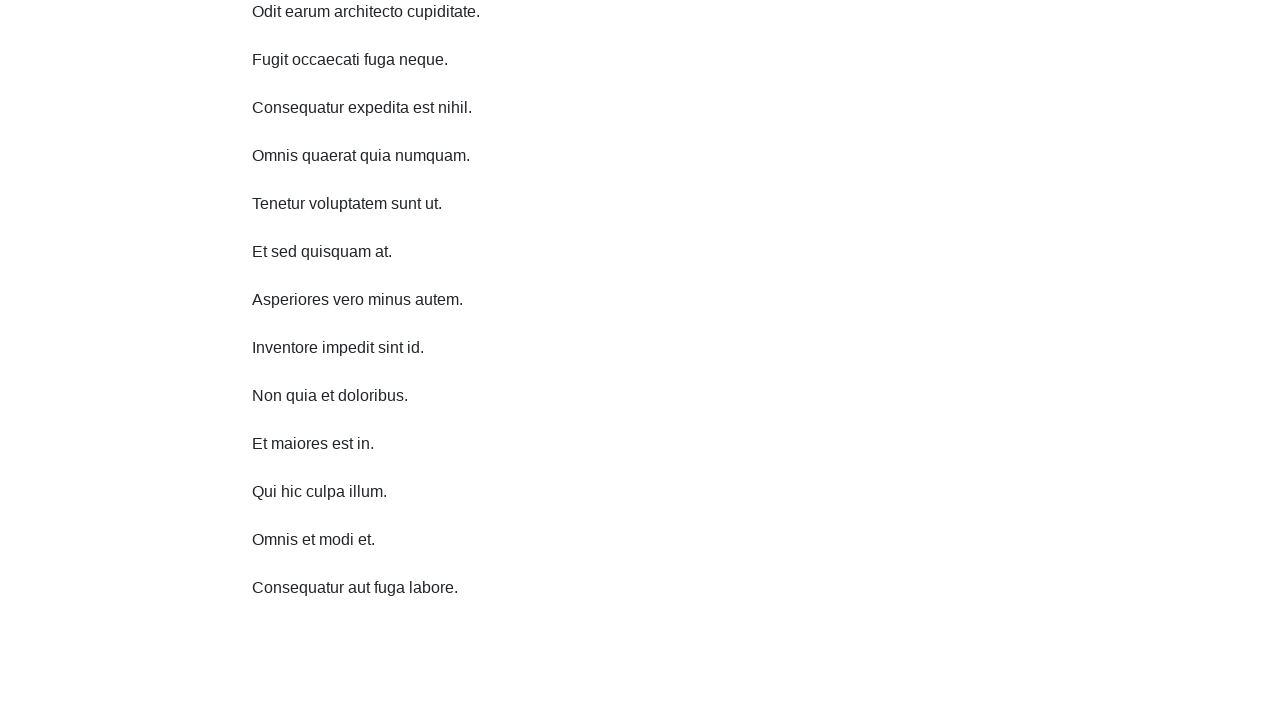

Waited 1 second for content to load after scrolling down (iteration 5/10)
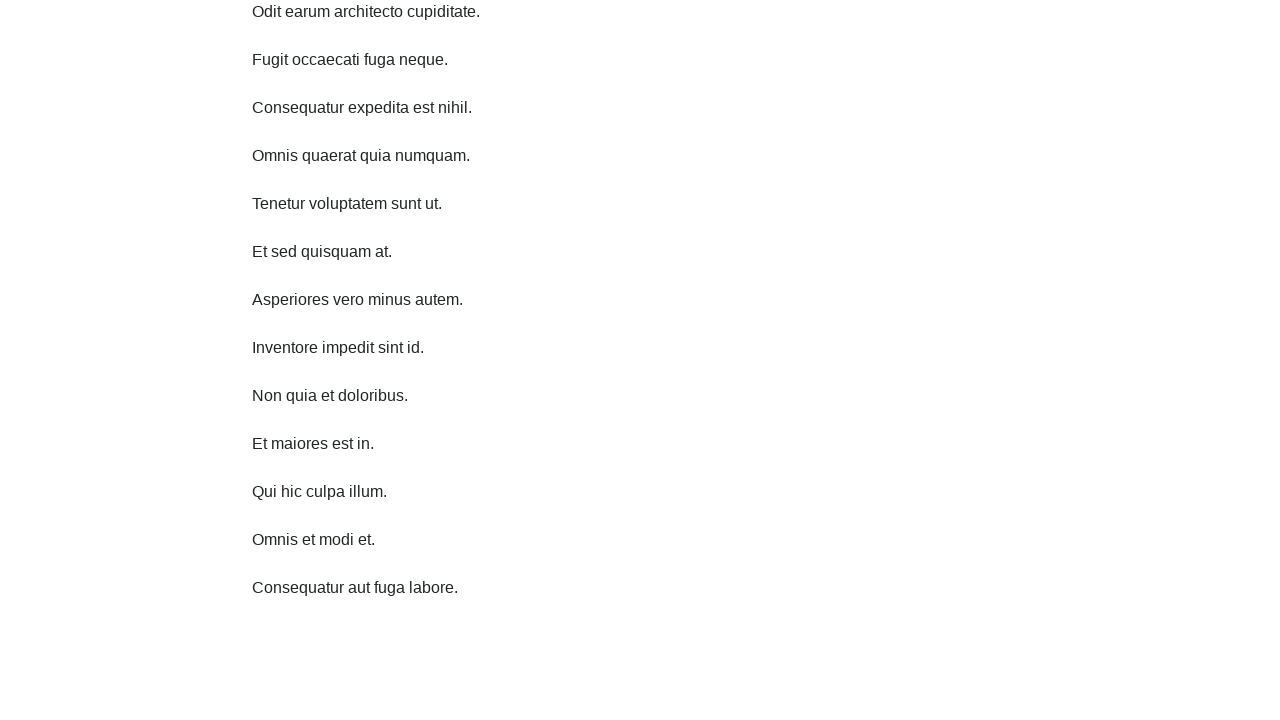

Scrolled down 750 pixels (iteration 6/10)
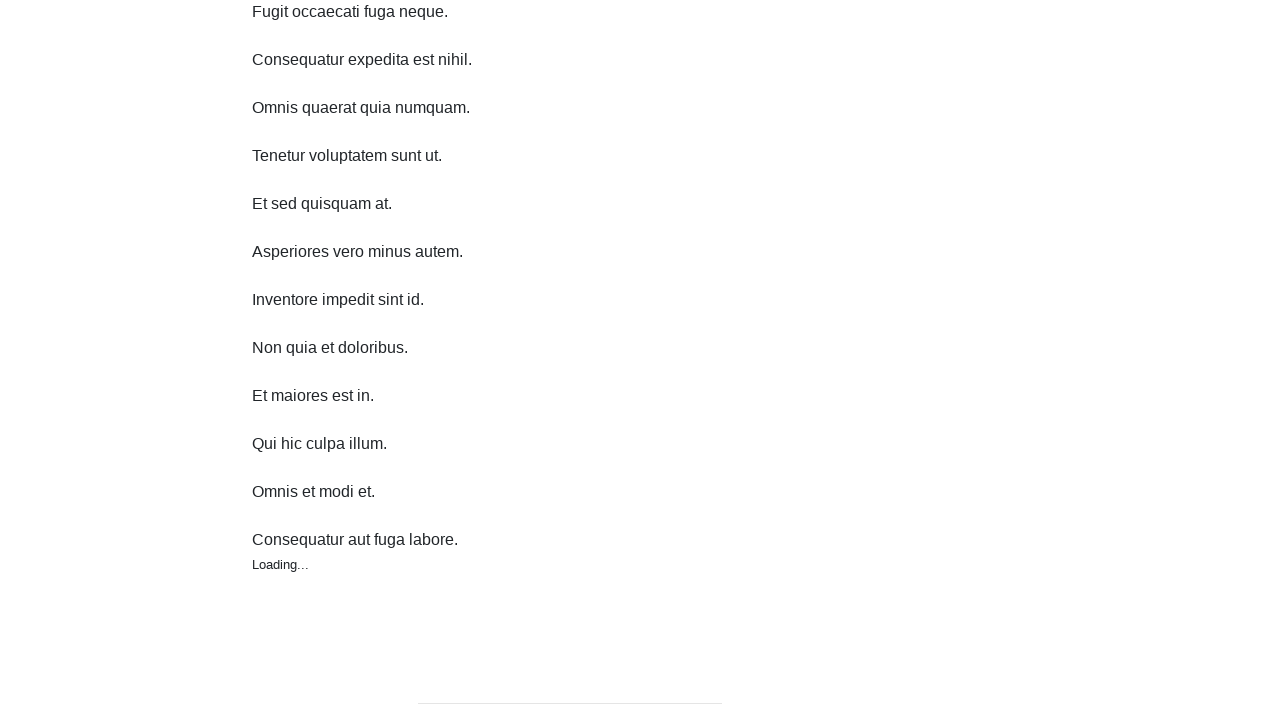

Waited 1 second for content to load after scrolling down (iteration 6/10)
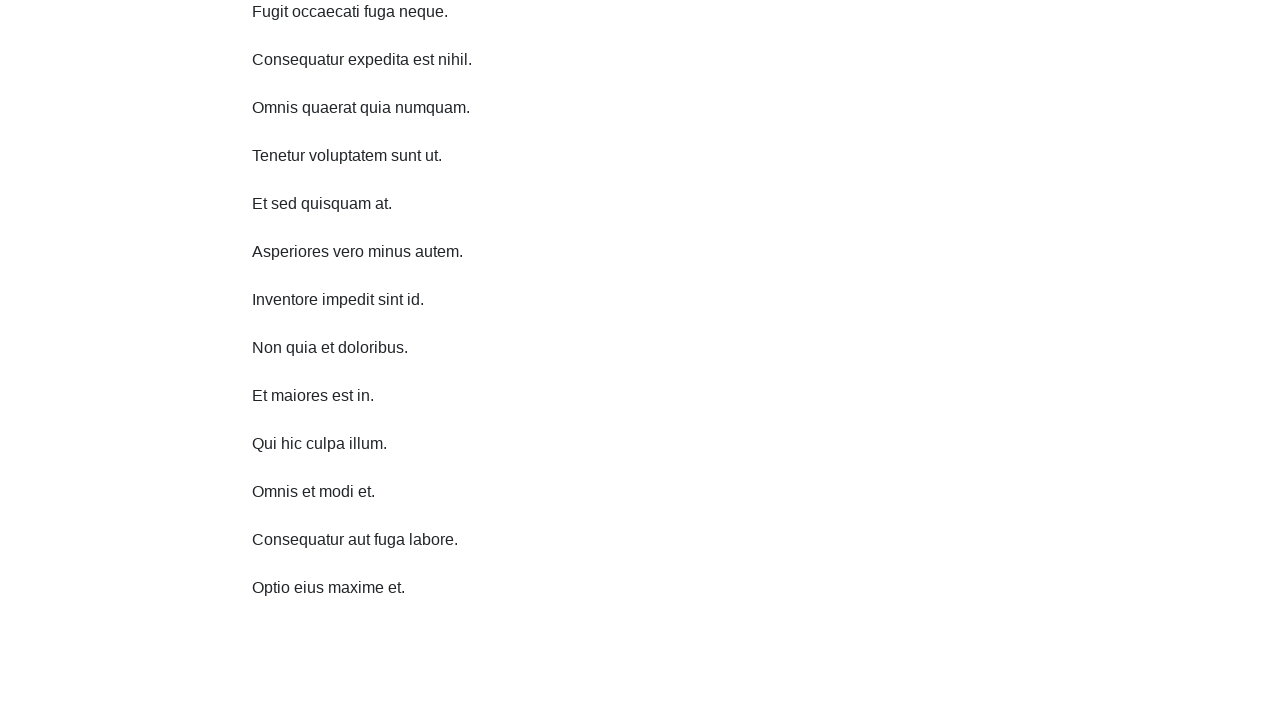

Scrolled down 750 pixels (iteration 7/10)
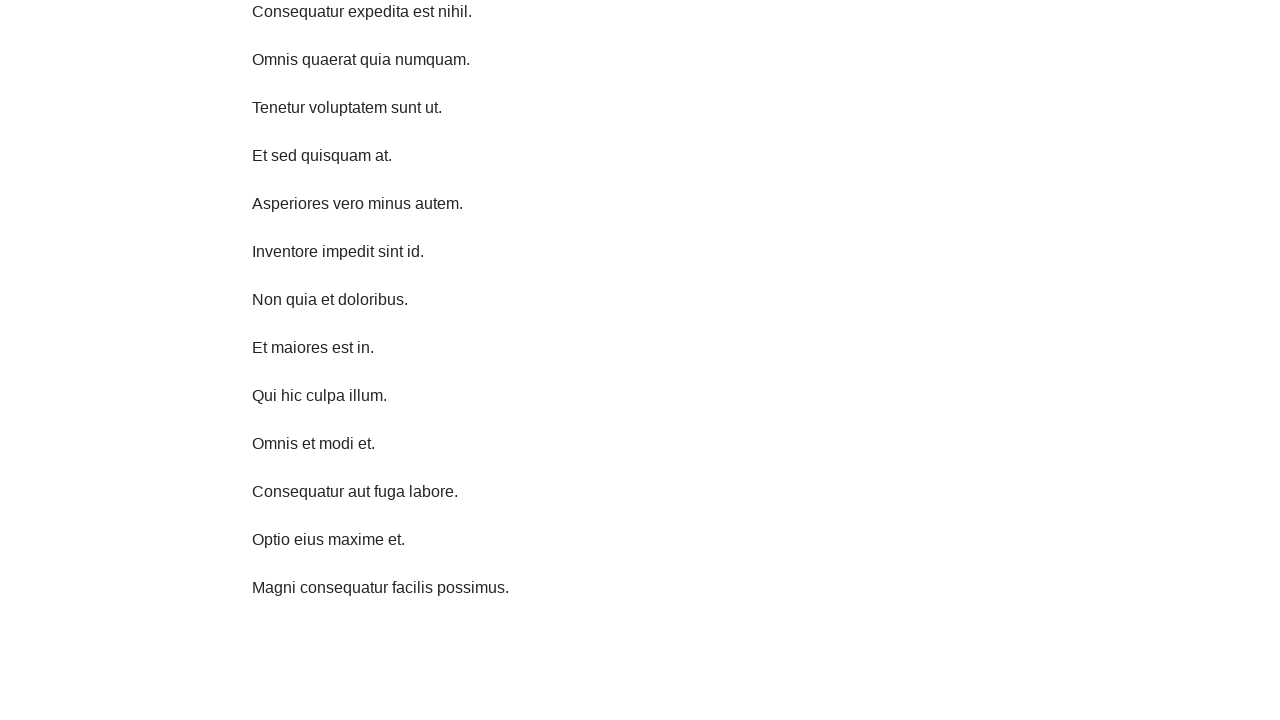

Waited 1 second for content to load after scrolling down (iteration 7/10)
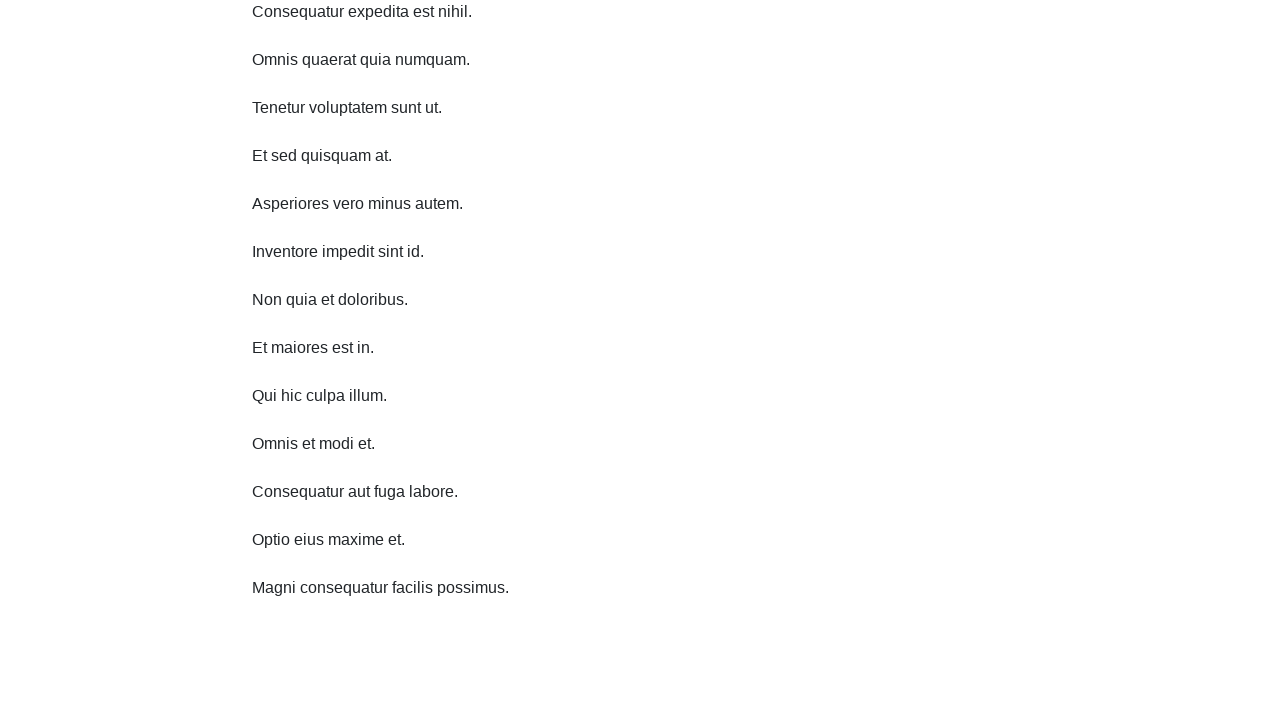

Scrolled down 750 pixels (iteration 8/10)
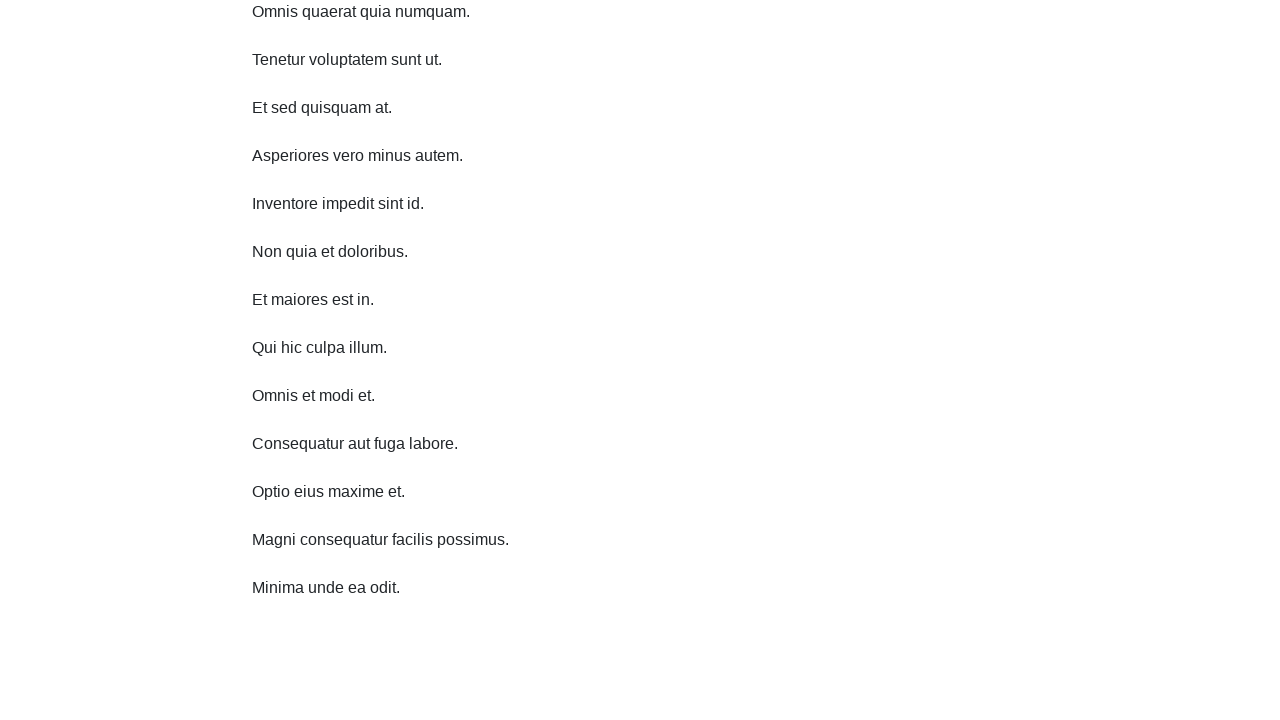

Waited 1 second for content to load after scrolling down (iteration 8/10)
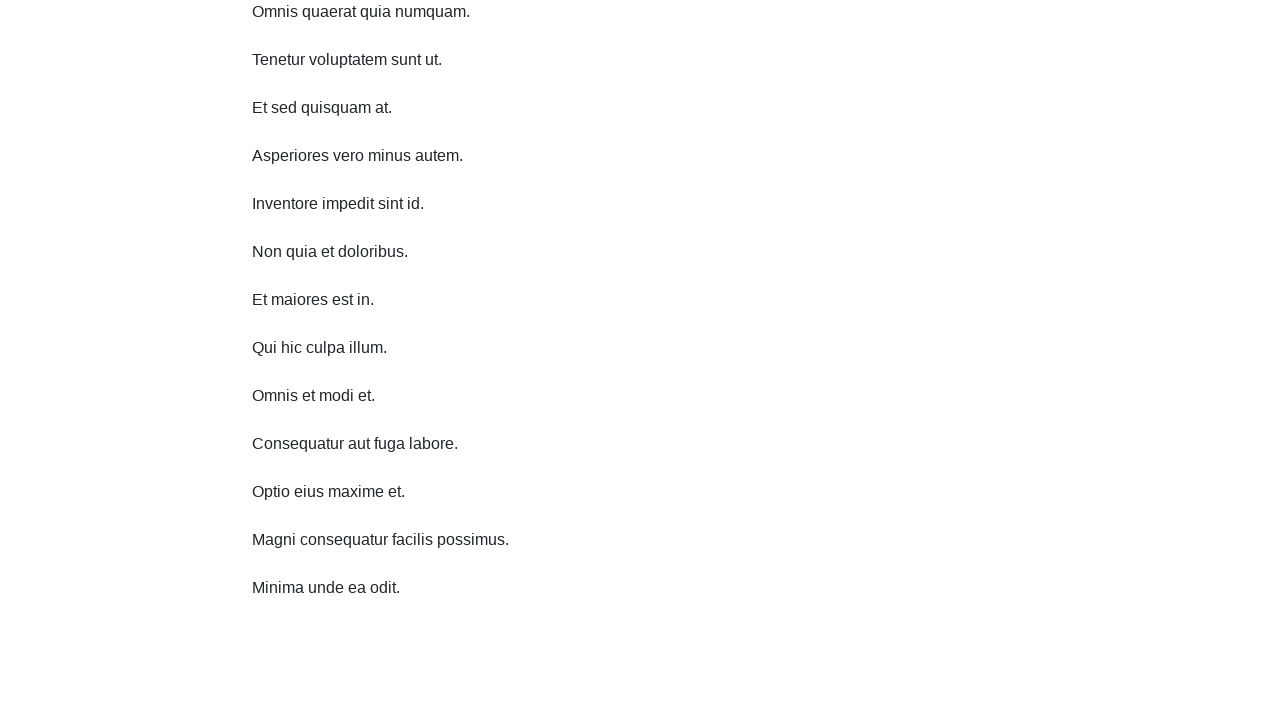

Scrolled down 750 pixels (iteration 9/10)
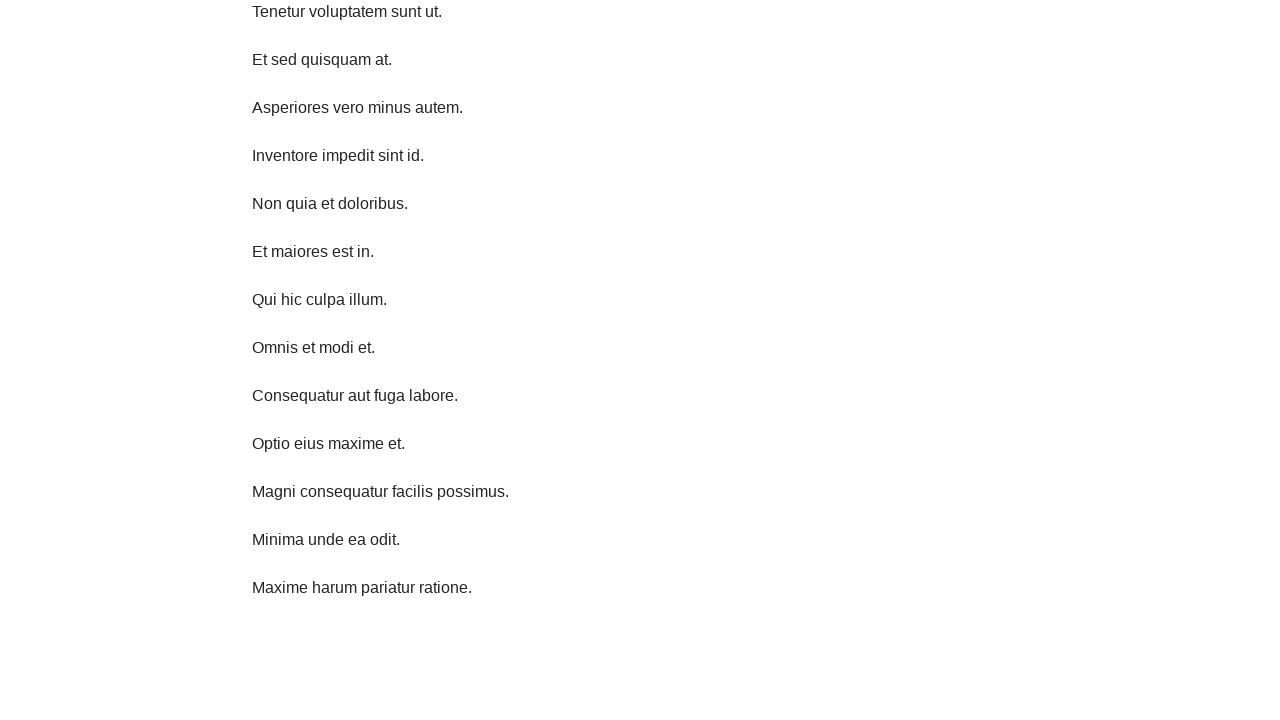

Waited 1 second for content to load after scrolling down (iteration 9/10)
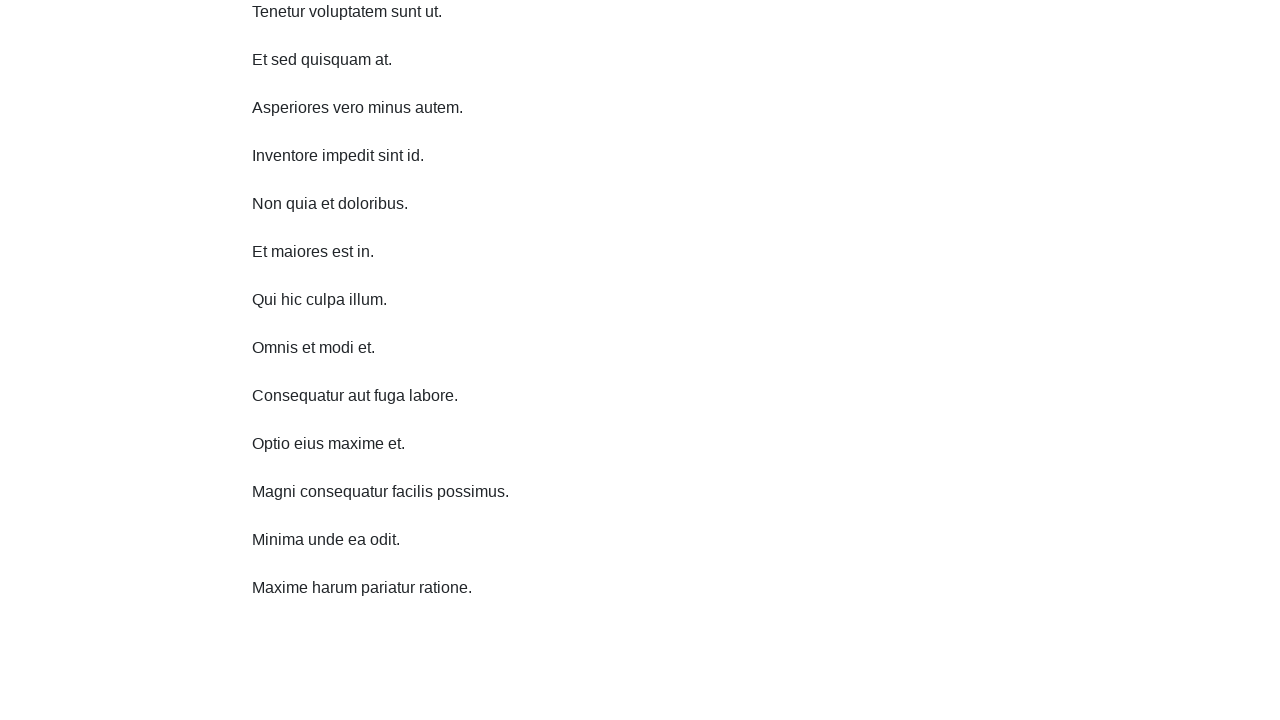

Scrolled down 750 pixels (iteration 10/10)
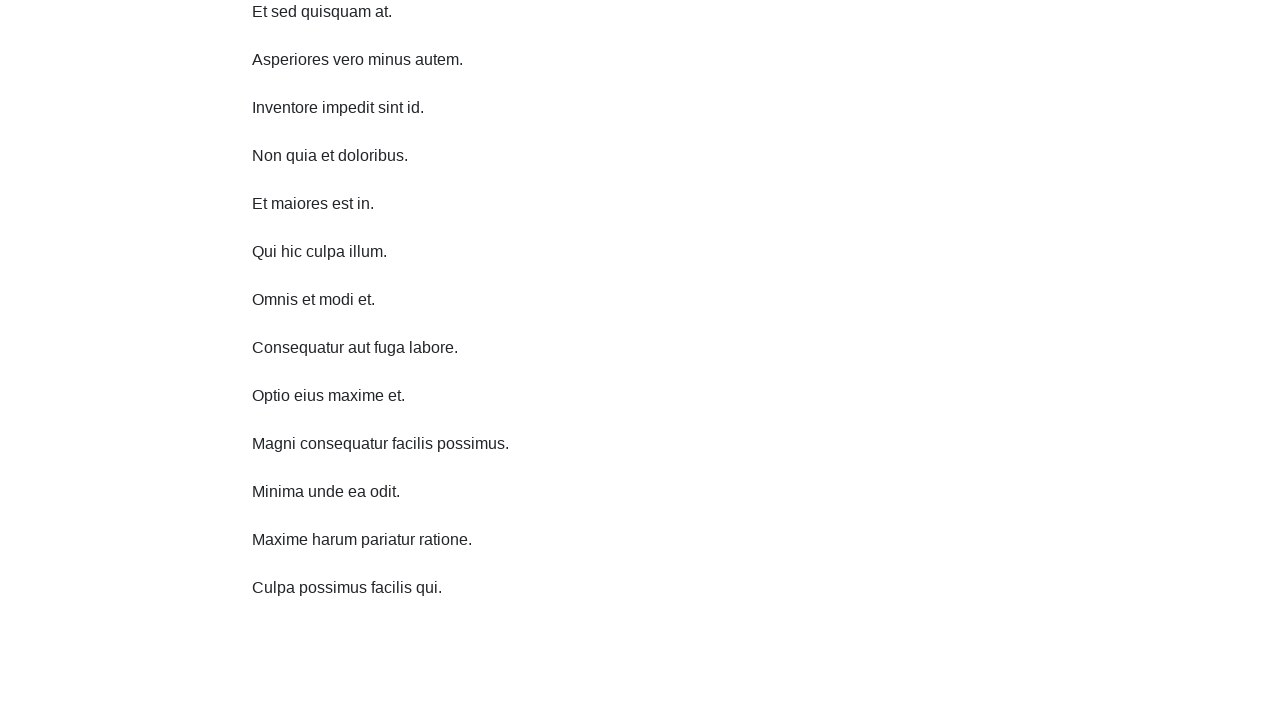

Waited 1 second for content to load after scrolling down (iteration 10/10)
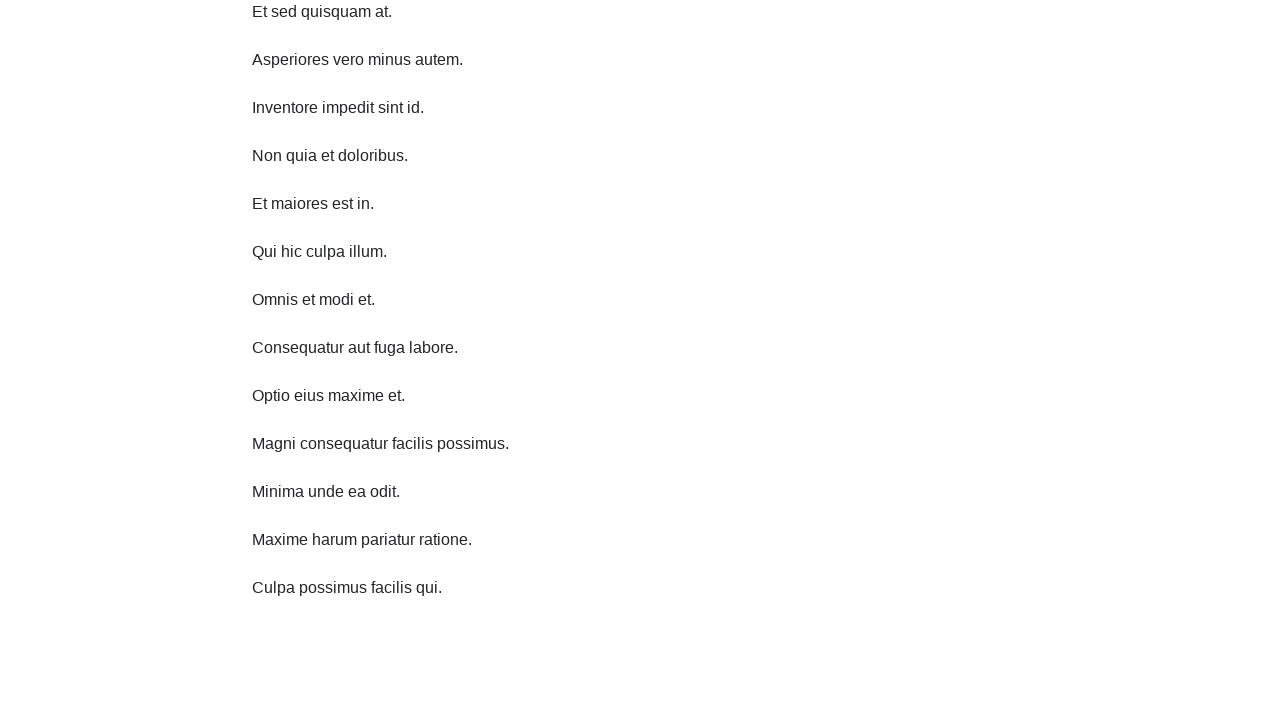

Scrolled up 750 pixels (iteration 1/10)
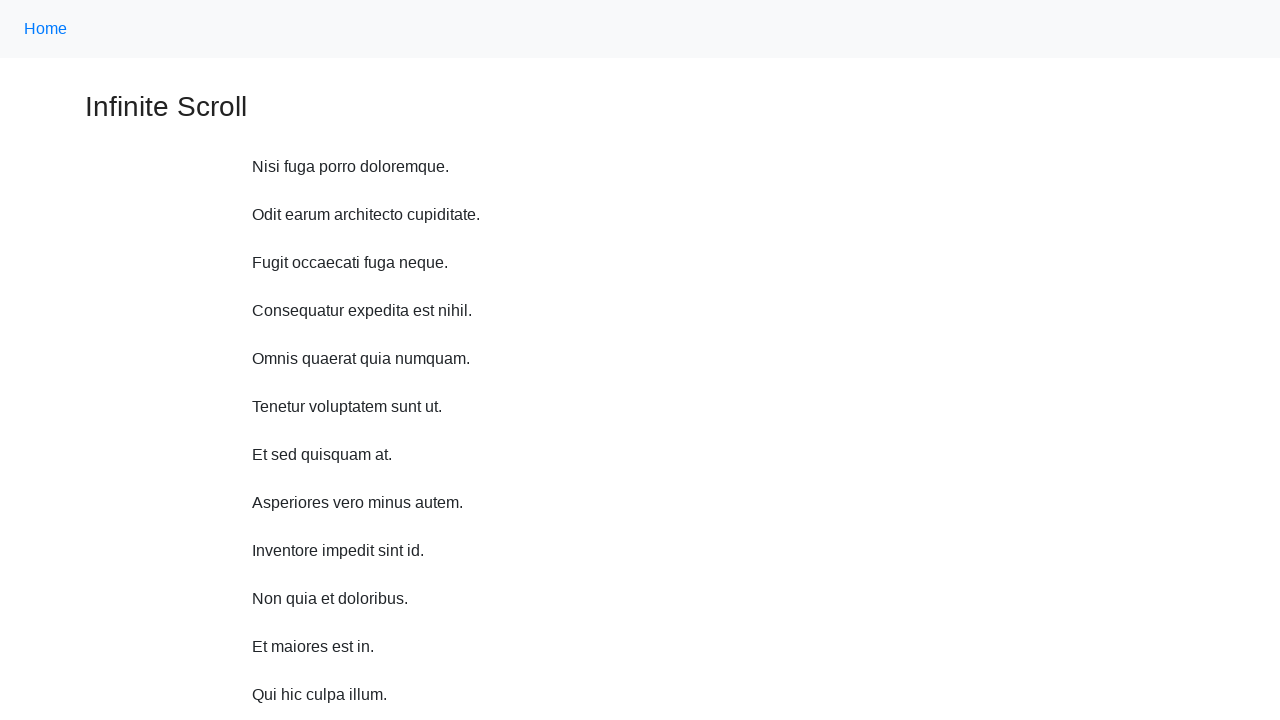

Waited 1 second after scrolling up (iteration 1/10)
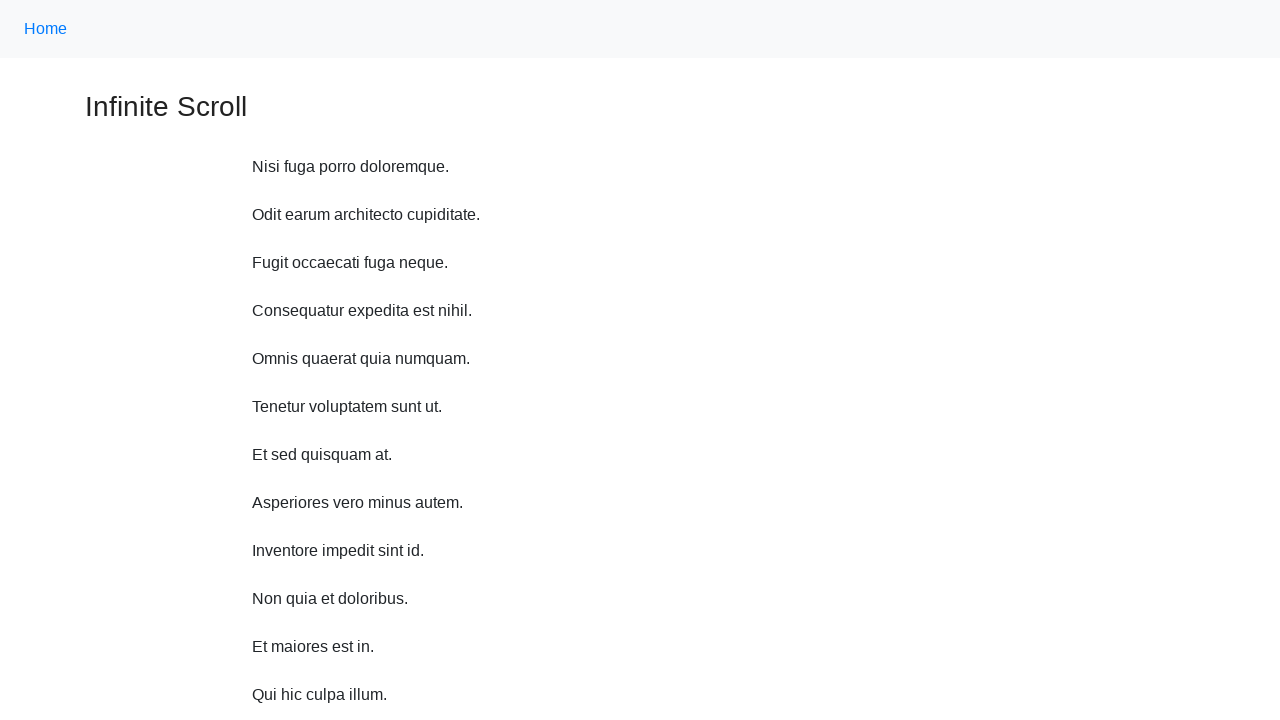

Scrolled up 750 pixels (iteration 2/10)
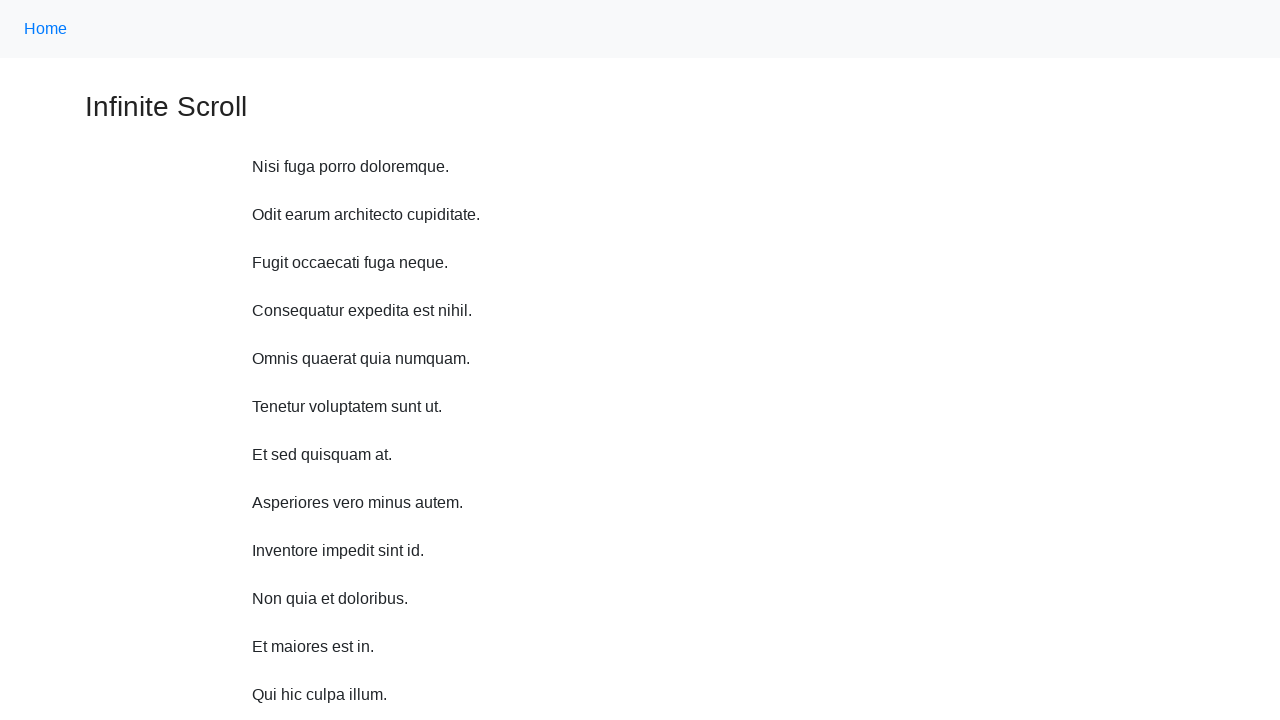

Waited 1 second after scrolling up (iteration 2/10)
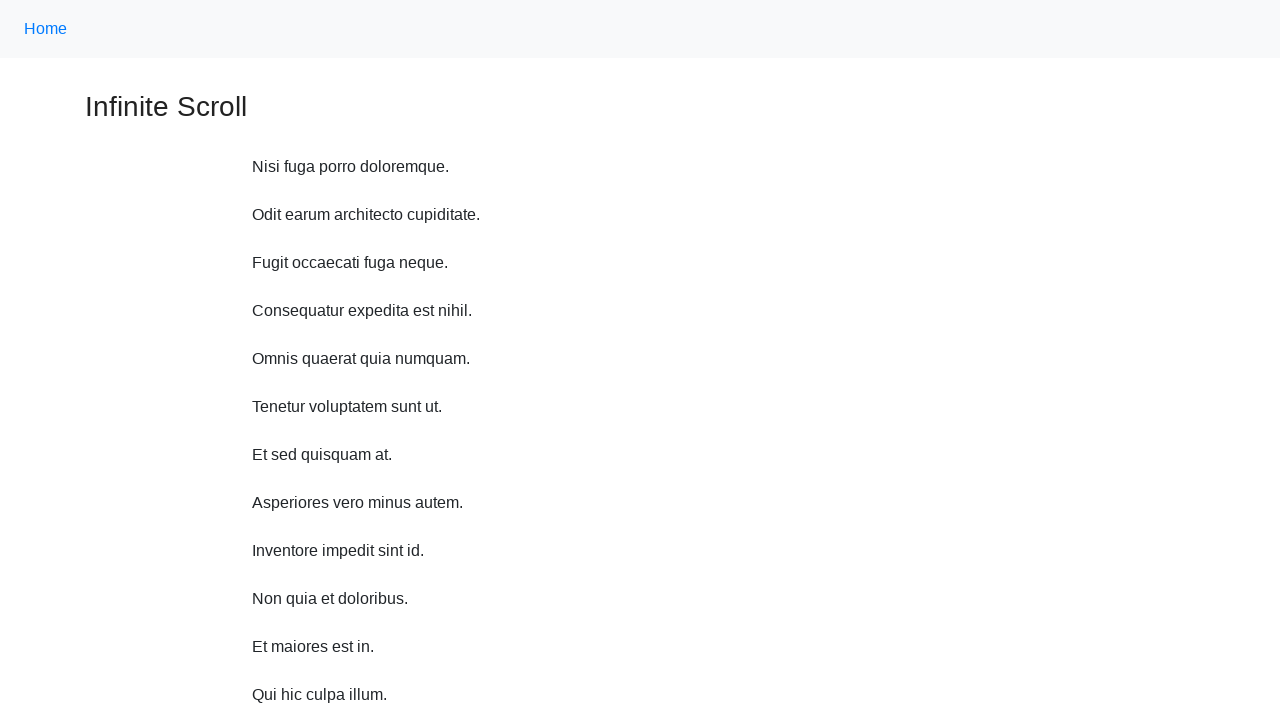

Scrolled up 750 pixels (iteration 3/10)
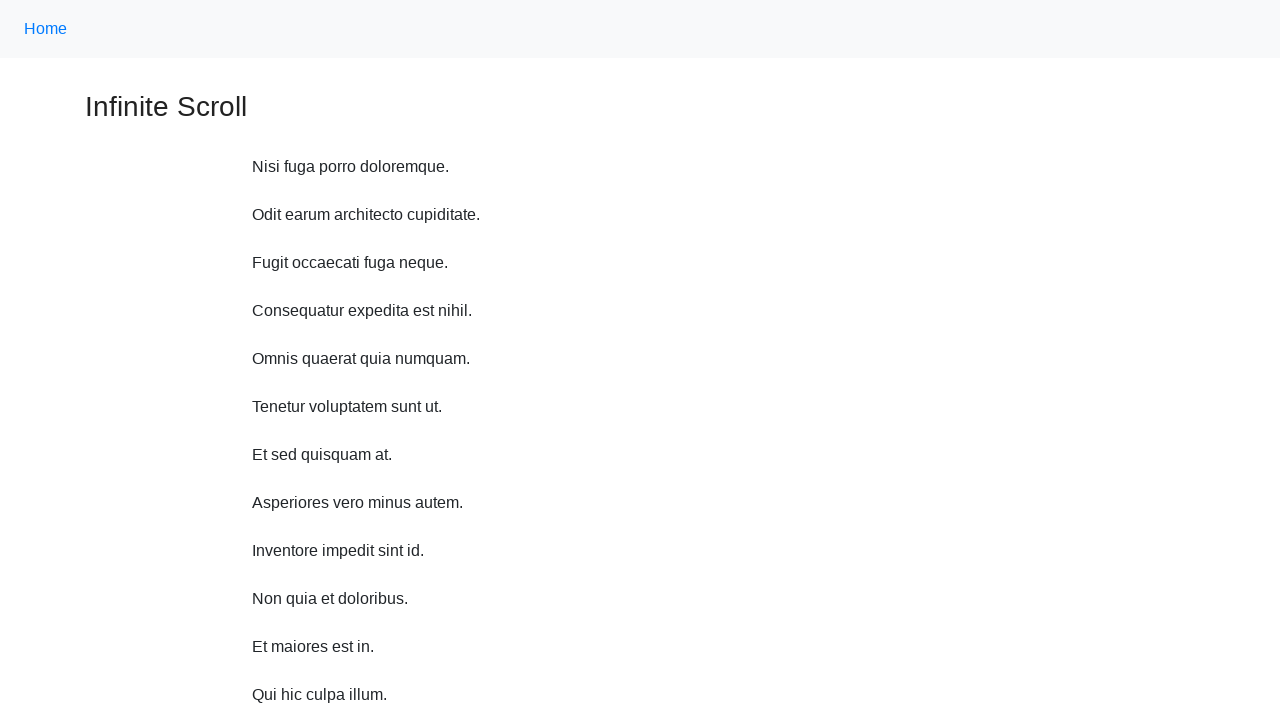

Waited 1 second after scrolling up (iteration 3/10)
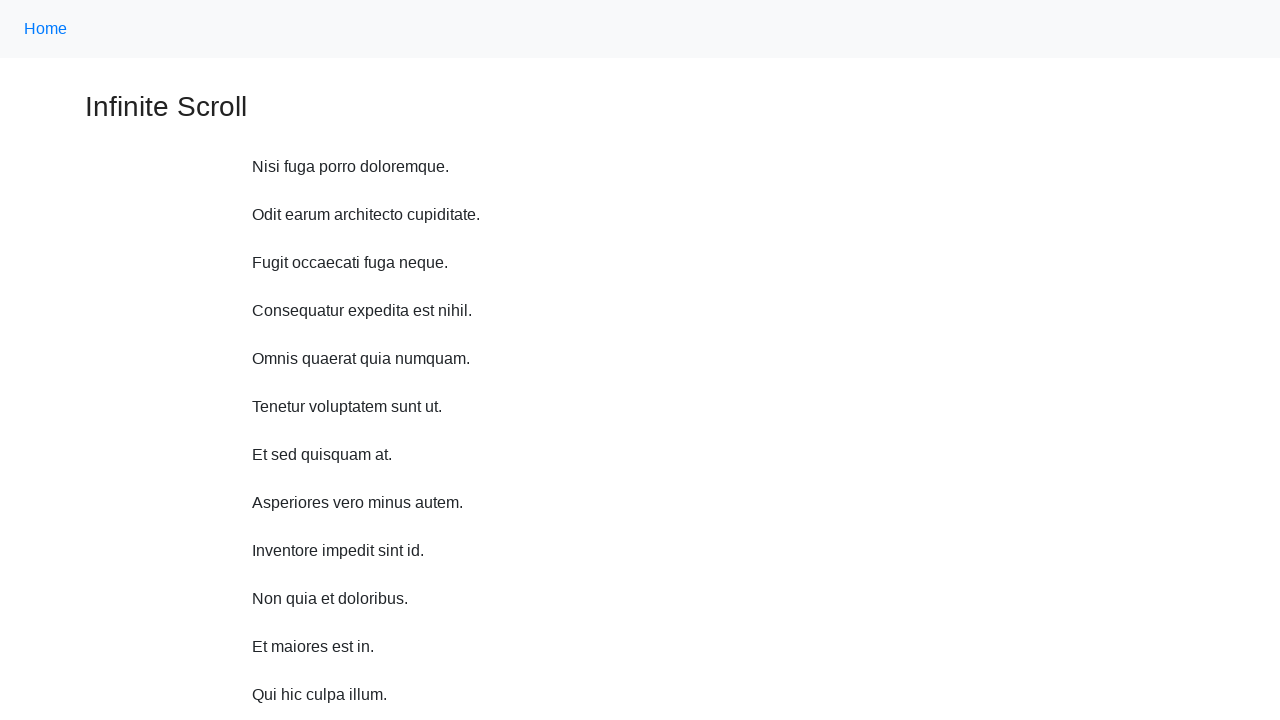

Scrolled up 750 pixels (iteration 4/10)
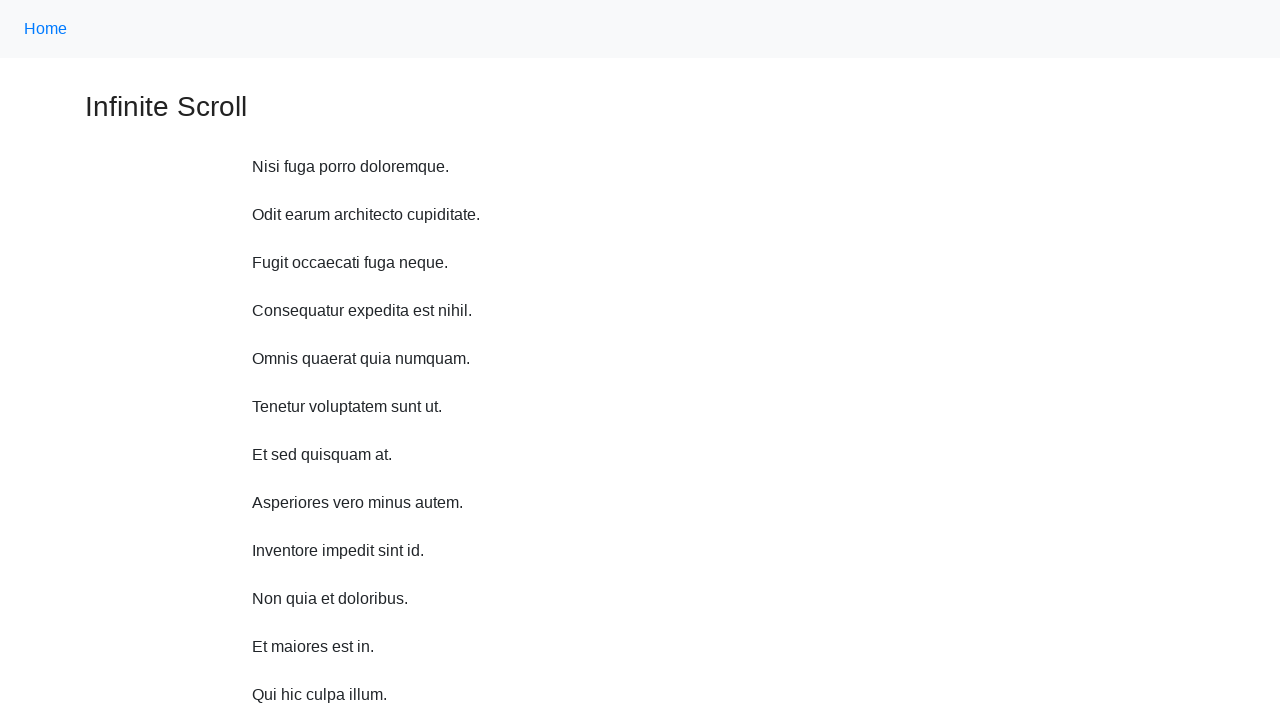

Waited 1 second after scrolling up (iteration 4/10)
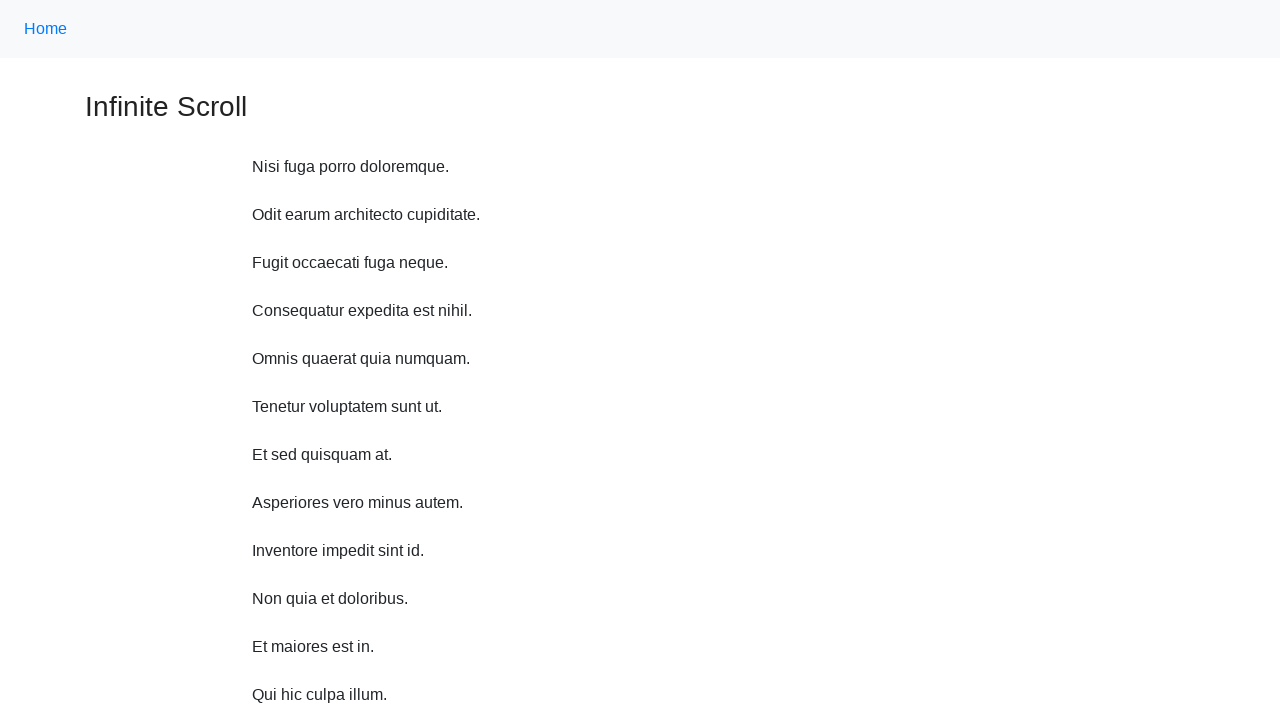

Scrolled up 750 pixels (iteration 5/10)
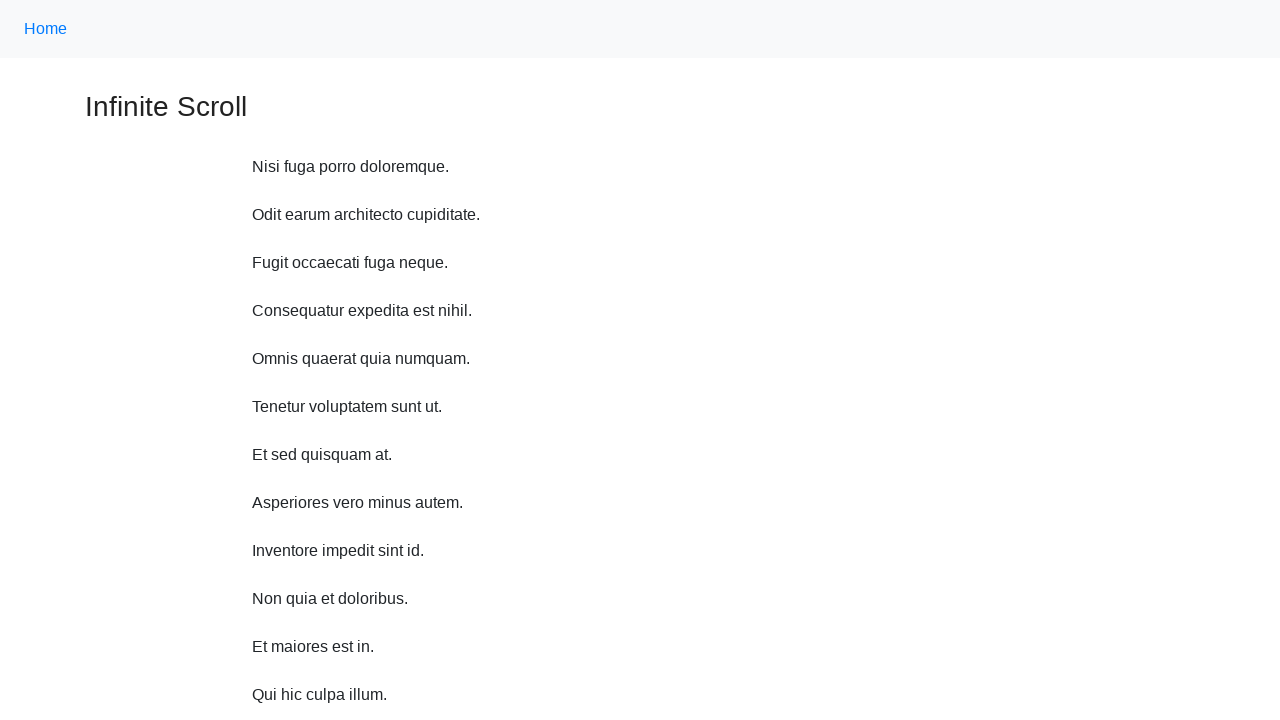

Waited 1 second after scrolling up (iteration 5/10)
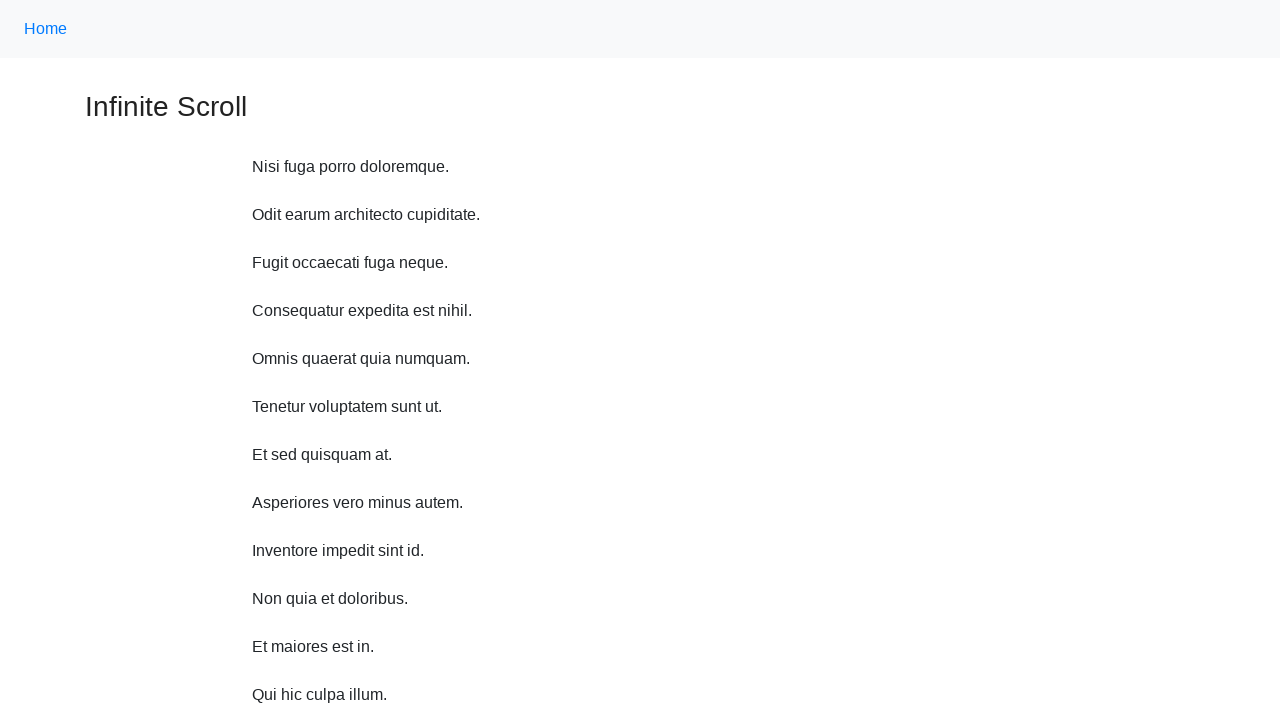

Scrolled up 750 pixels (iteration 6/10)
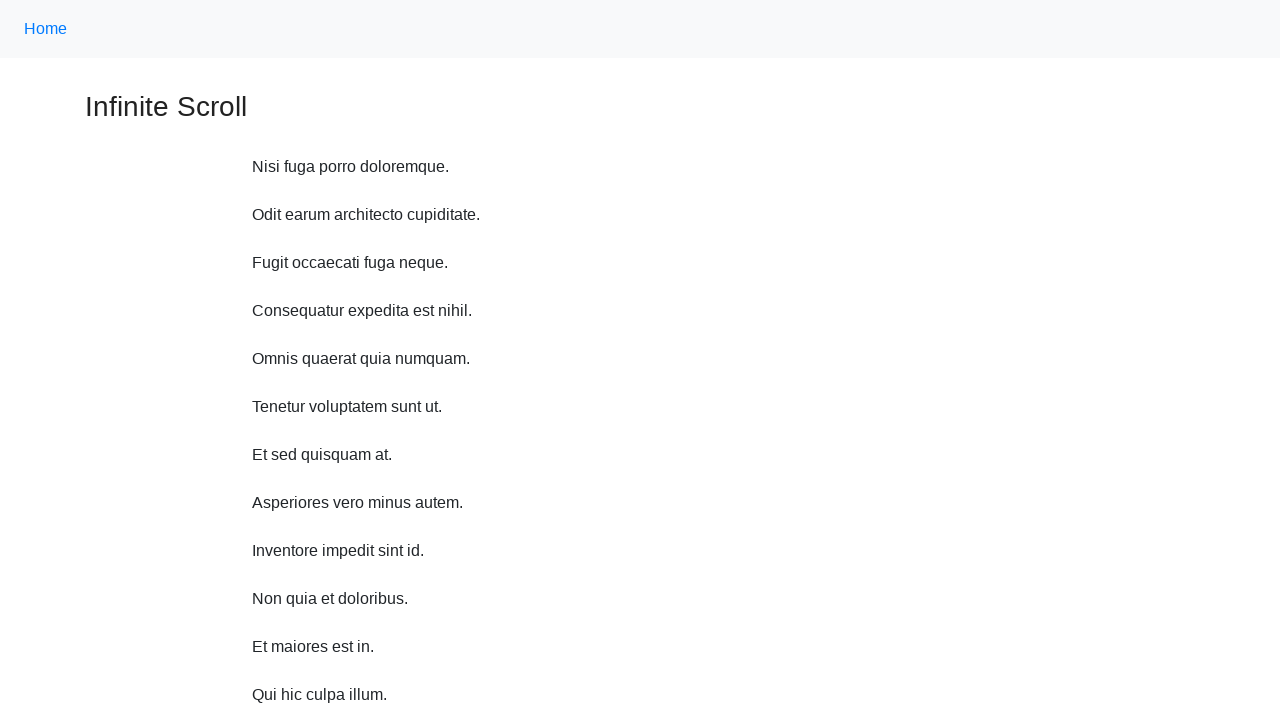

Waited 1 second after scrolling up (iteration 6/10)
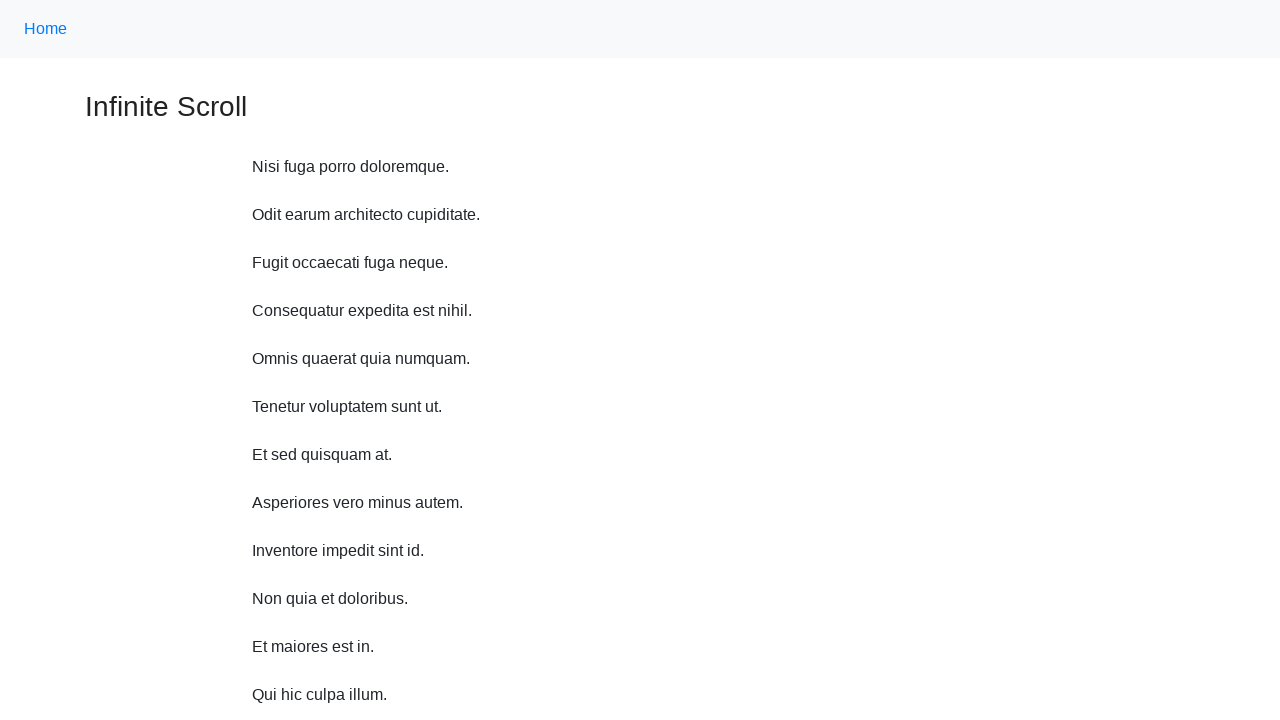

Scrolled up 750 pixels (iteration 7/10)
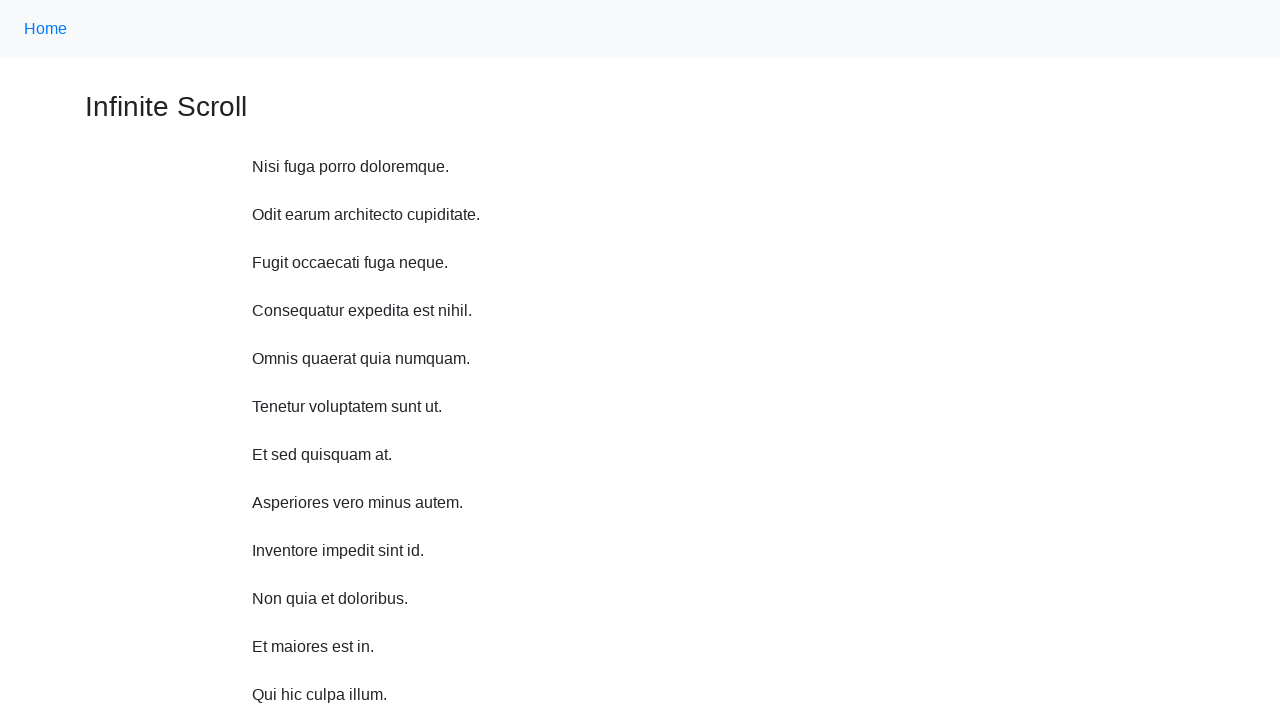

Waited 1 second after scrolling up (iteration 7/10)
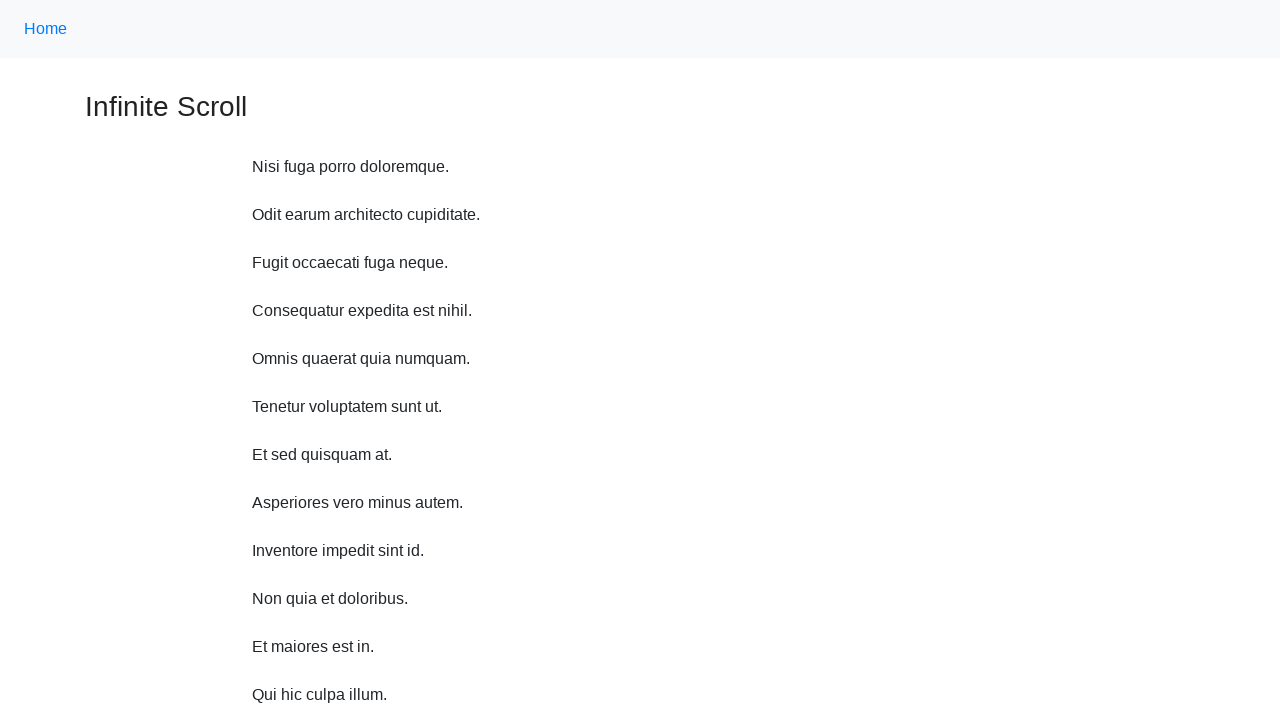

Scrolled up 750 pixels (iteration 8/10)
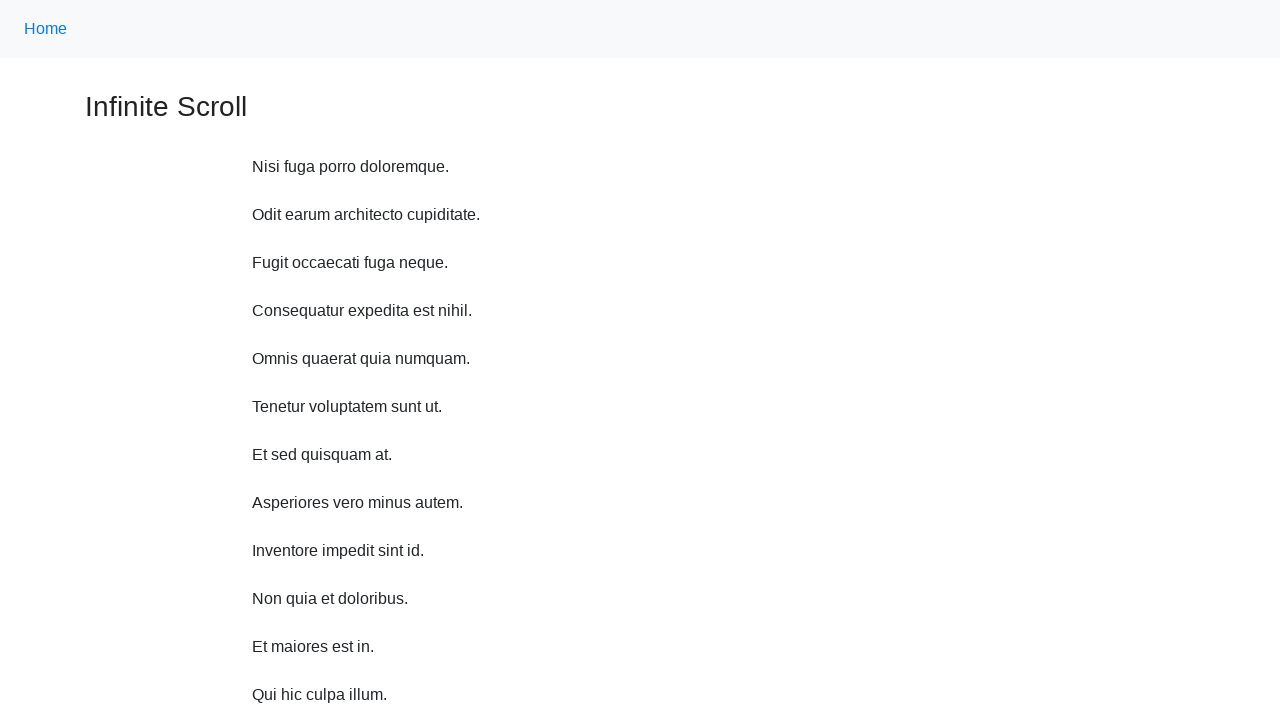

Waited 1 second after scrolling up (iteration 8/10)
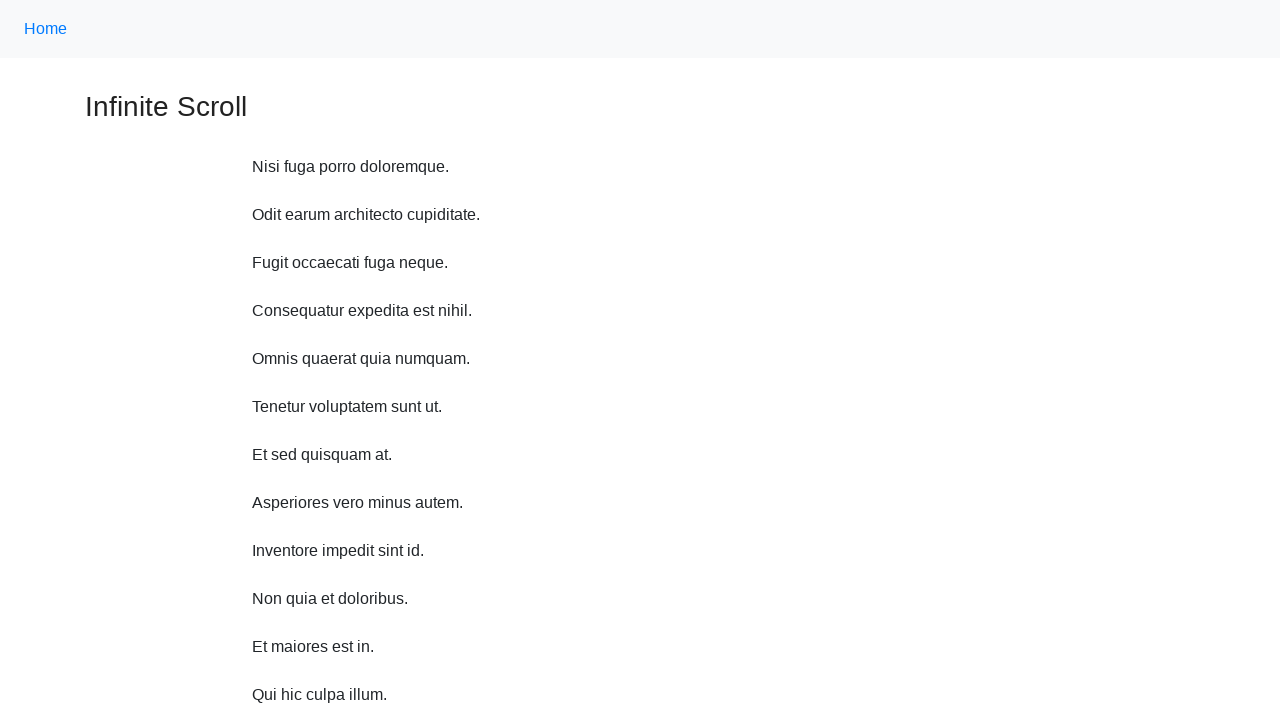

Scrolled up 750 pixels (iteration 9/10)
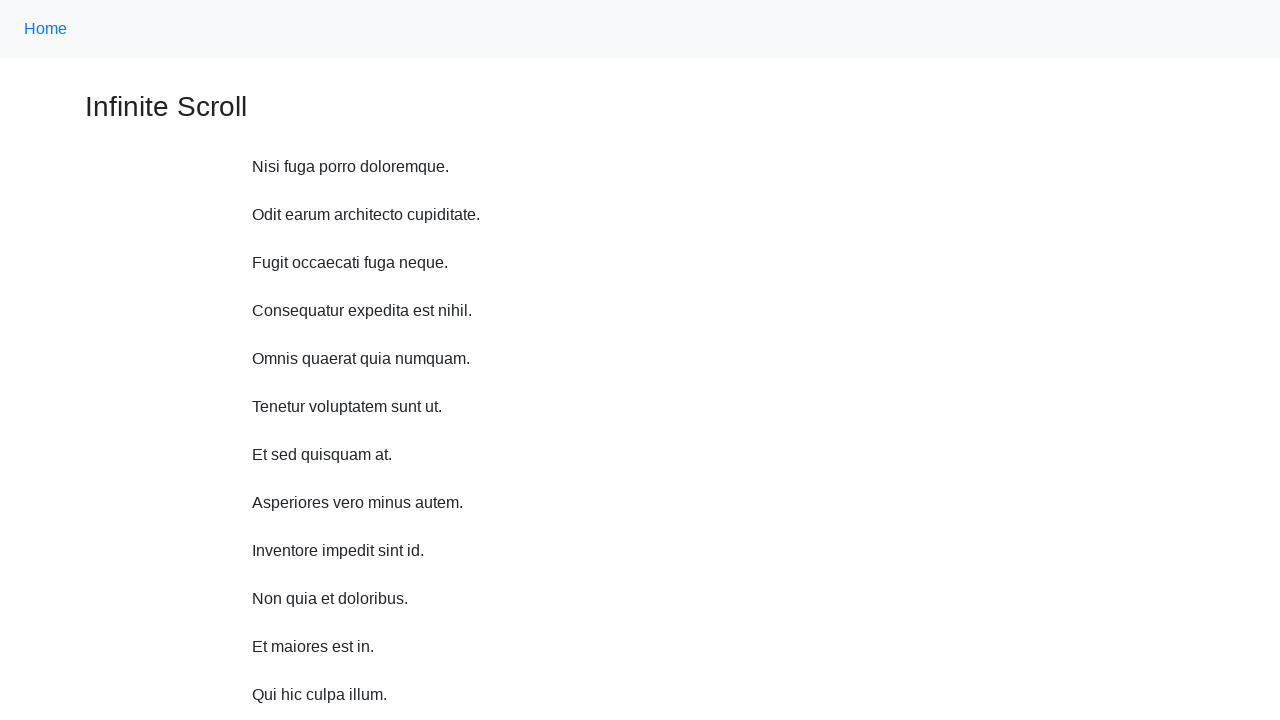

Waited 1 second after scrolling up (iteration 9/10)
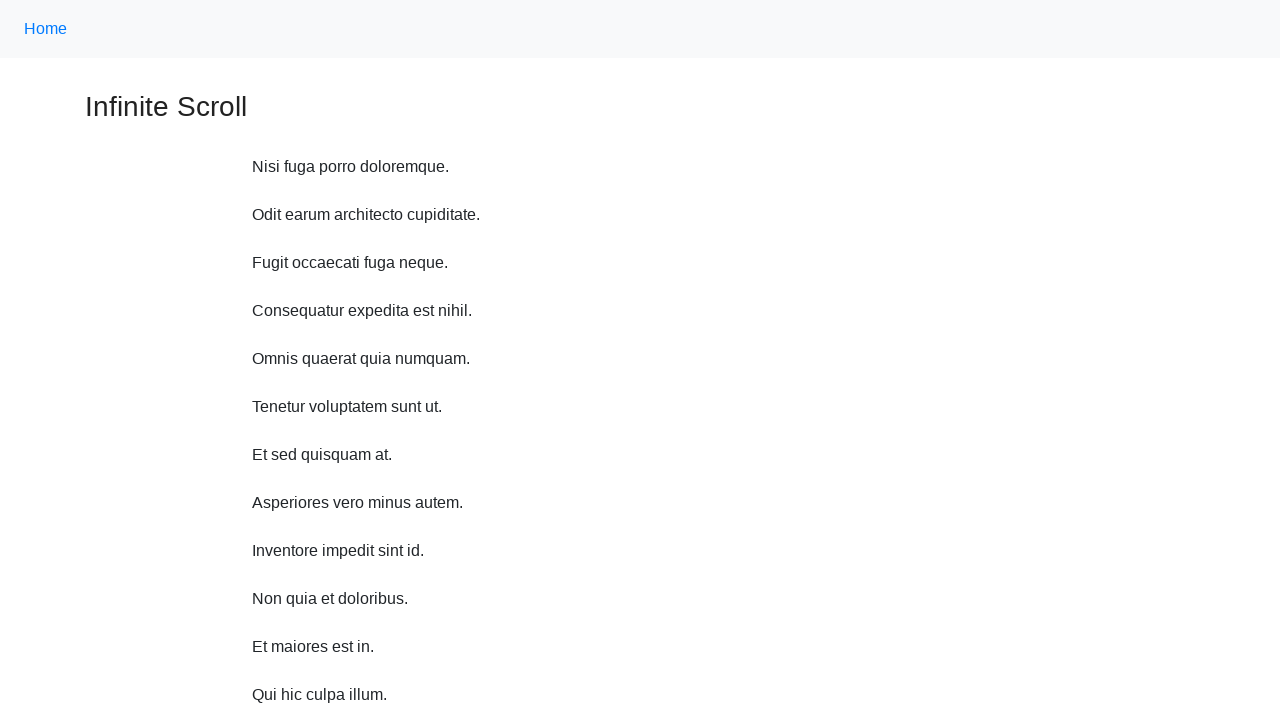

Scrolled up 750 pixels (iteration 10/10)
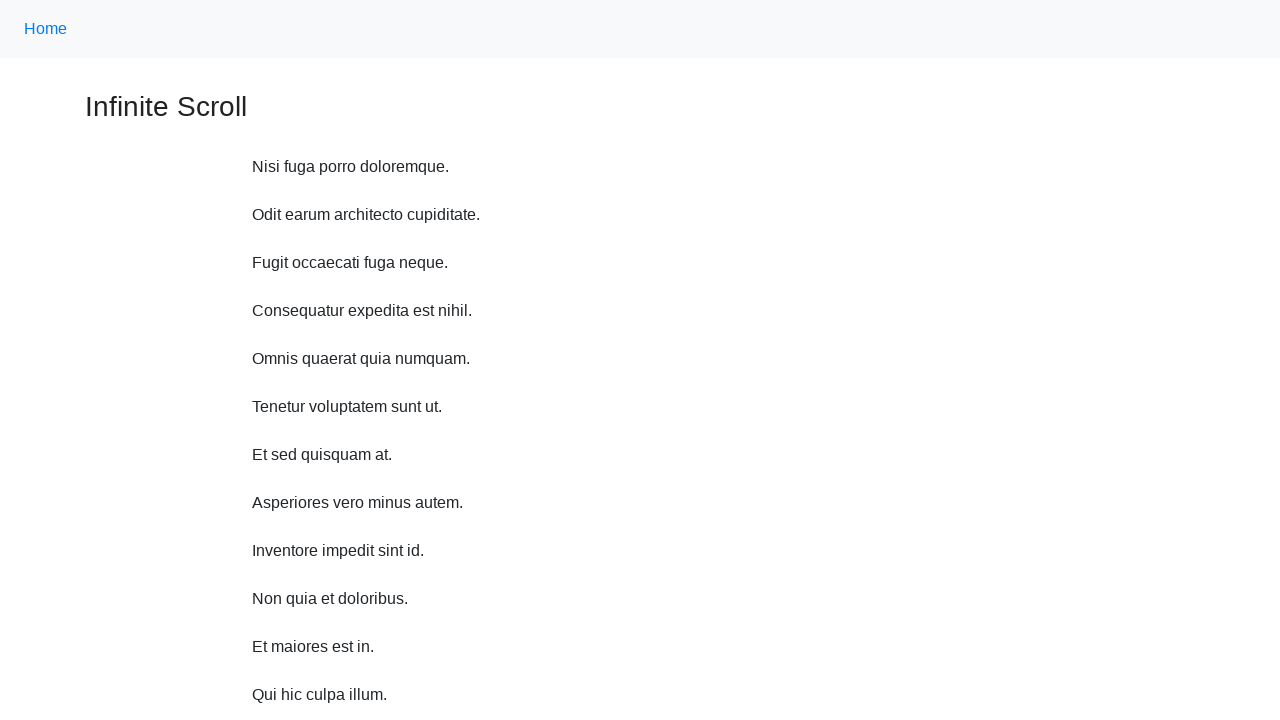

Waited 1 second after scrolling up (iteration 10/10)
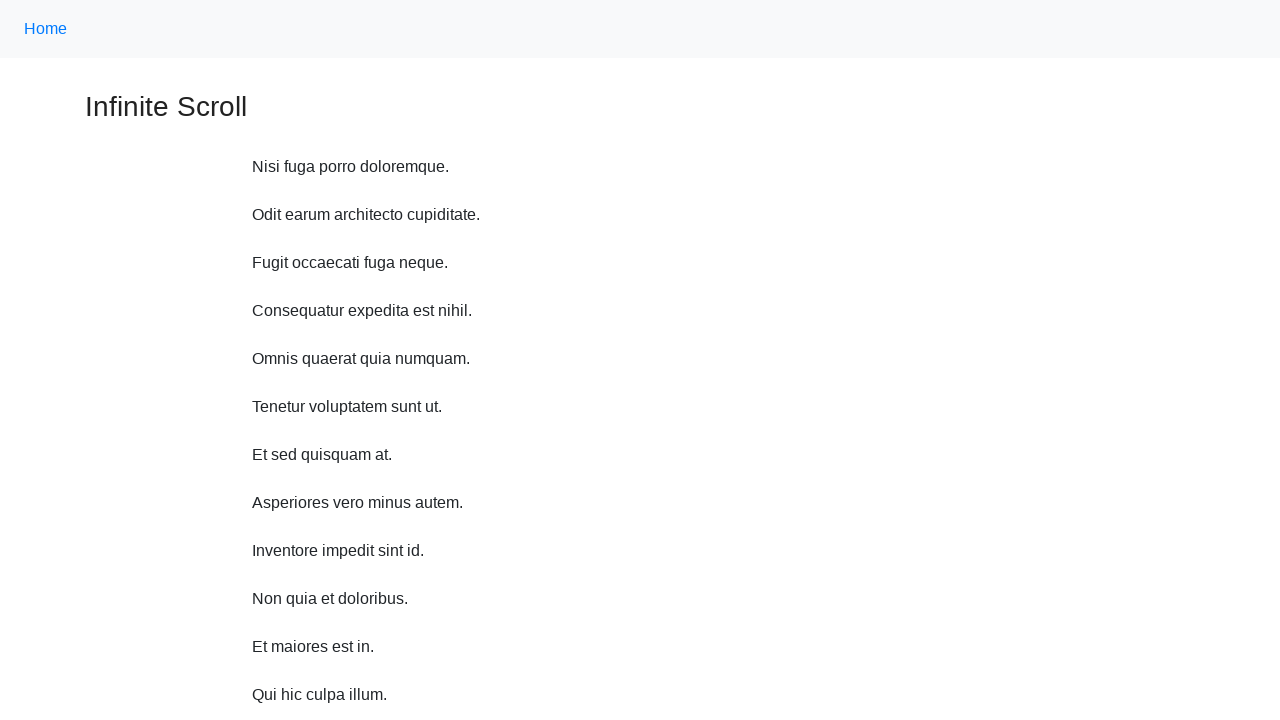

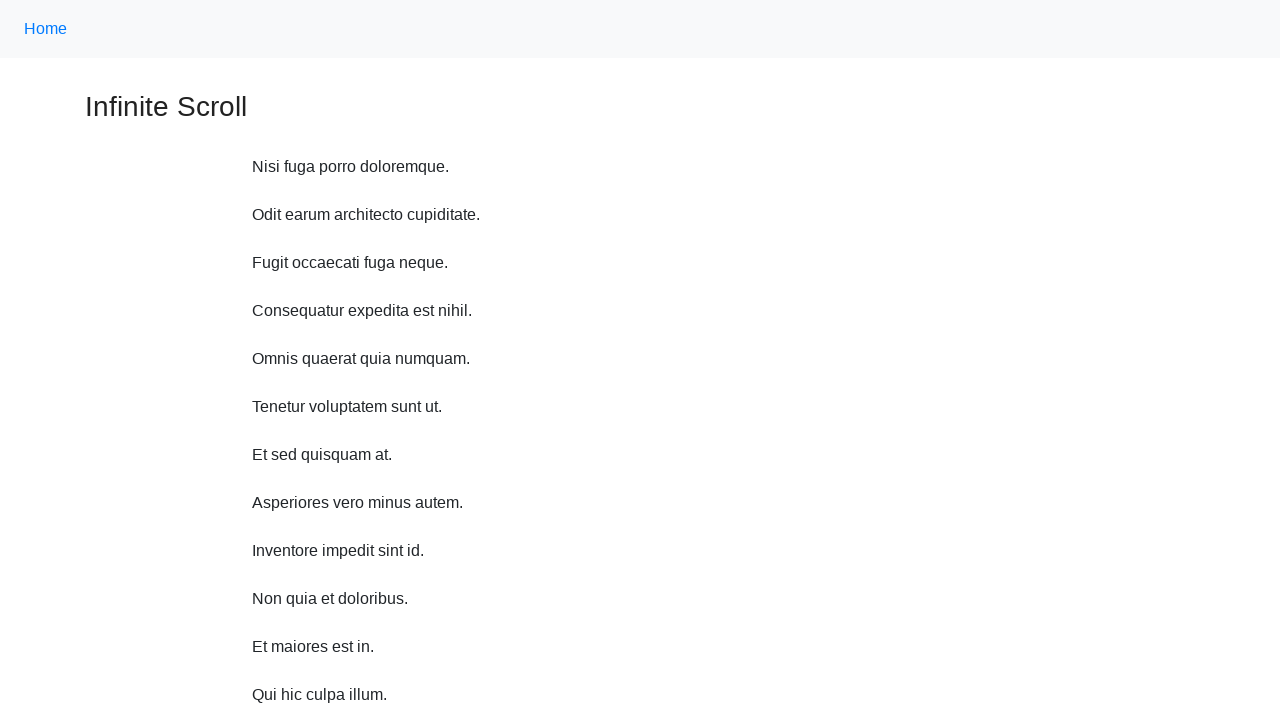